Tests pagination functionality on a quotes website by scrolling through the page content and clicking the "Next" button to navigate through multiple pages of quotes.

Starting URL: https://quotes.toscrape.com/

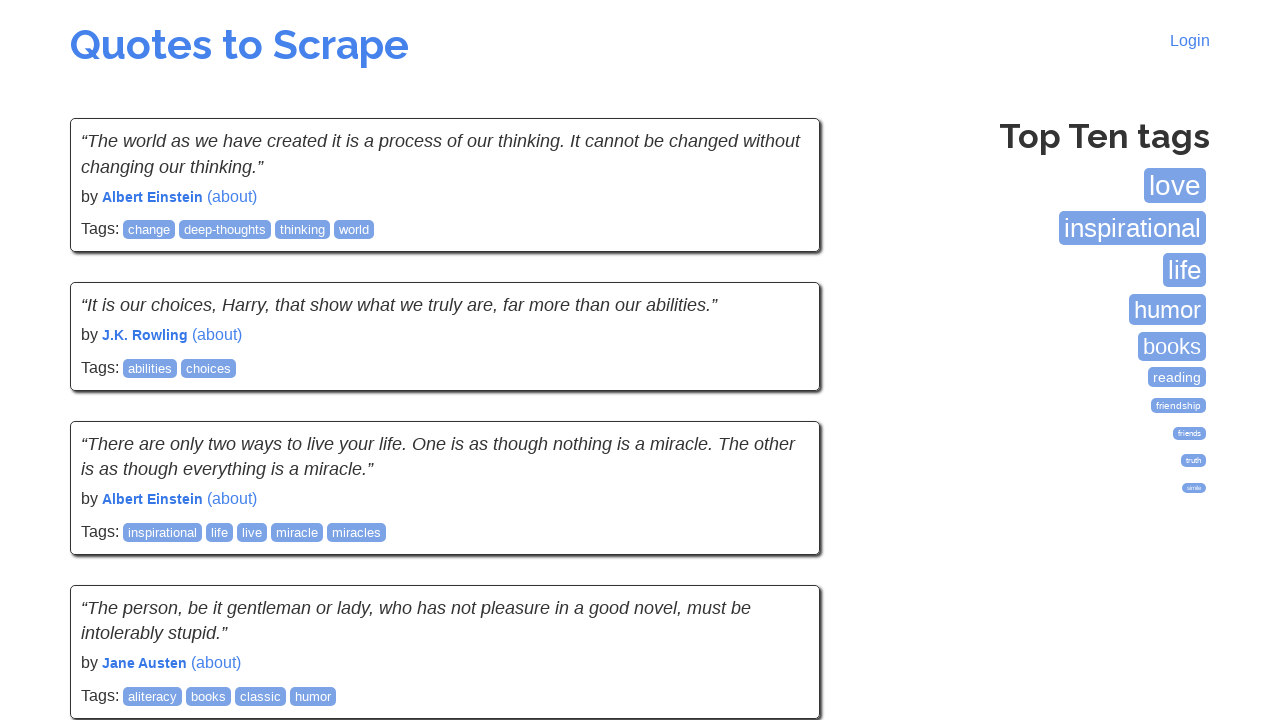

Waited for quotes to load on page 1
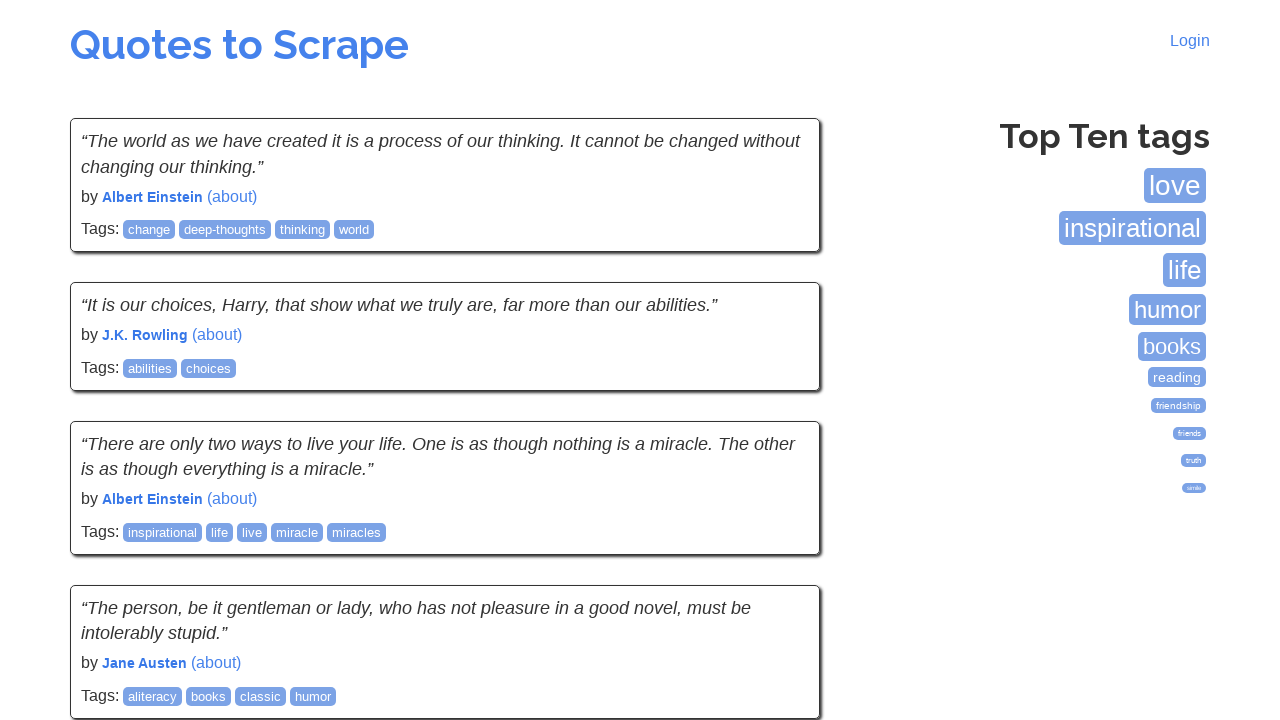

Pressed PageDown to scroll through quotes
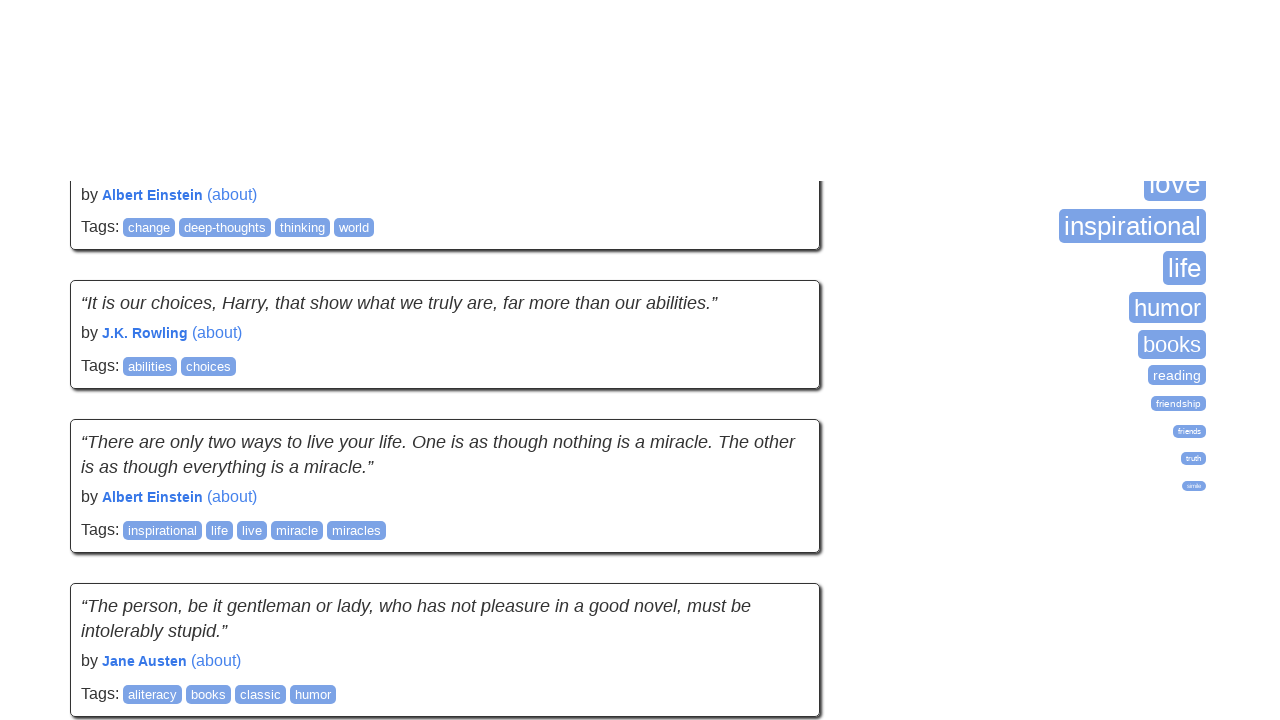

Waited 300ms between scrolls
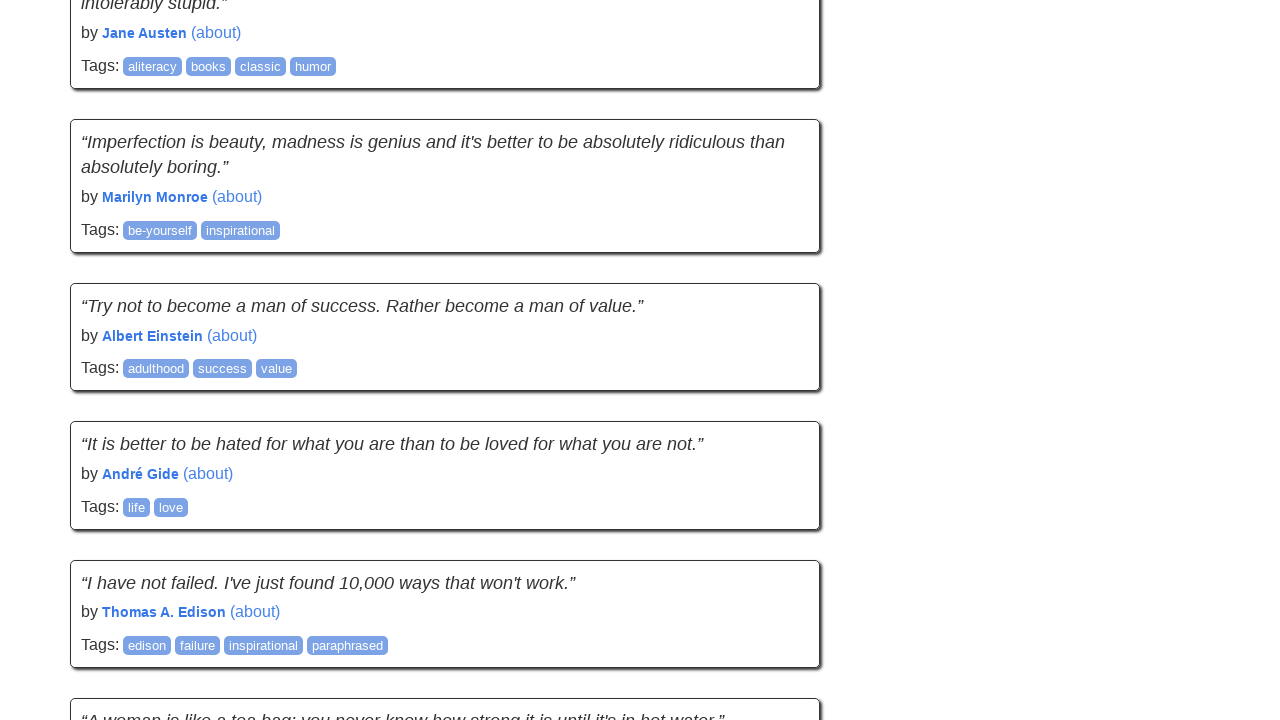

Pressed PageDown to scroll through quotes
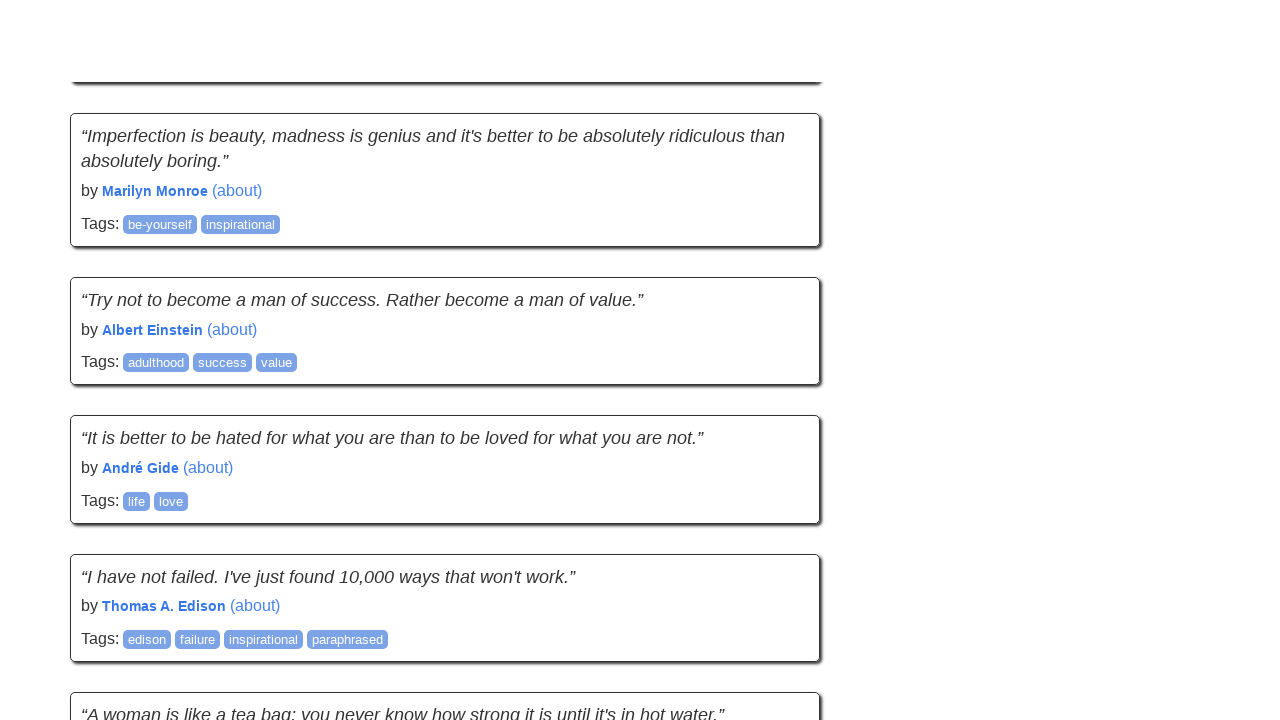

Waited 300ms between scrolls
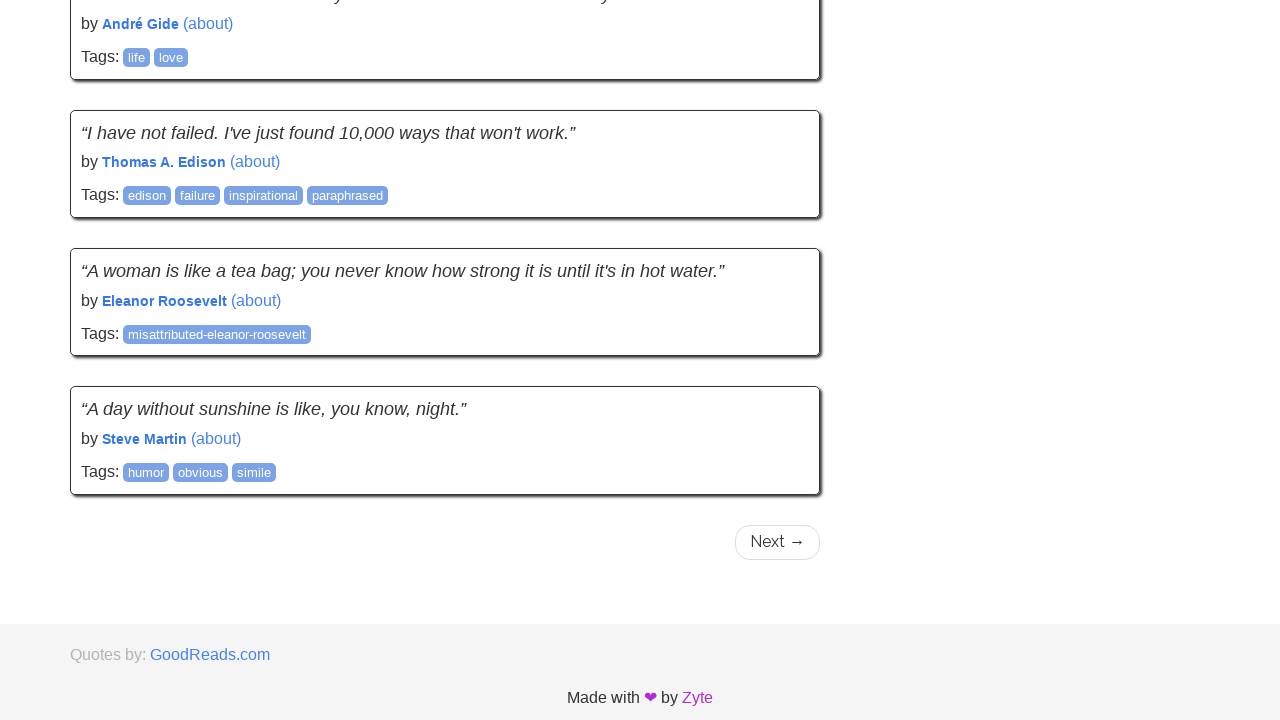

Pressed PageDown to scroll through quotes
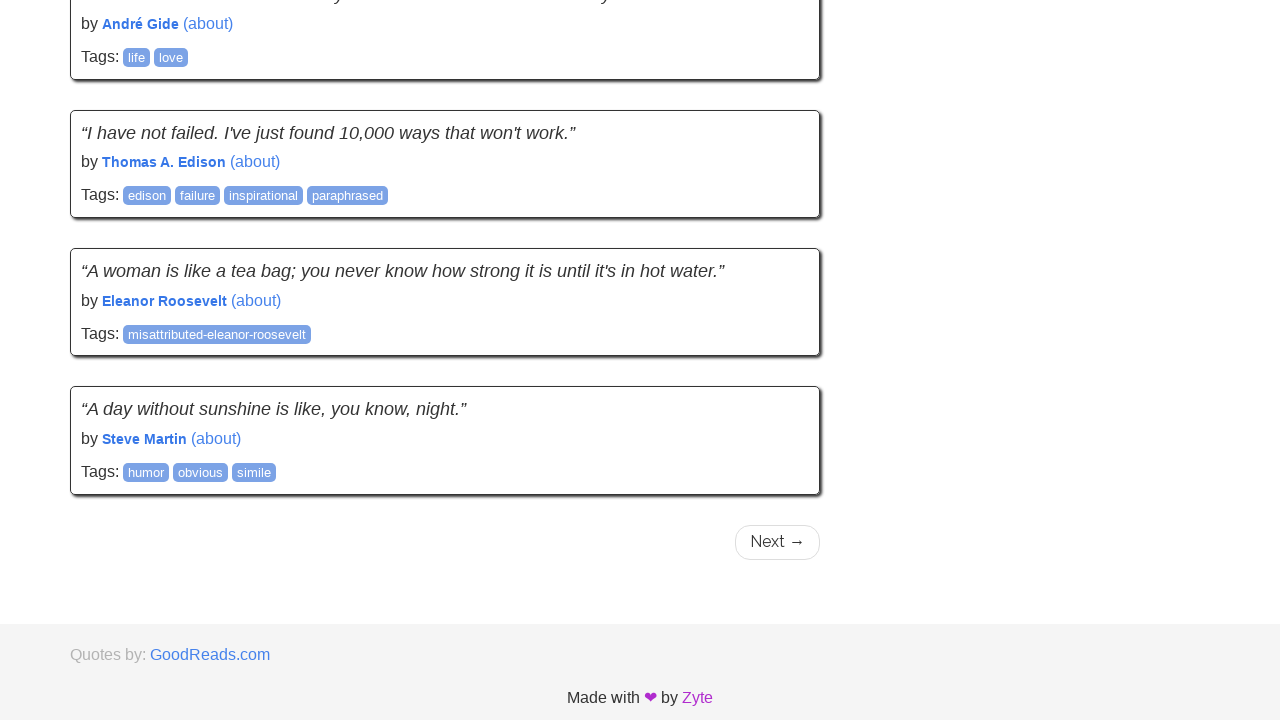

Waited 300ms between scrolls
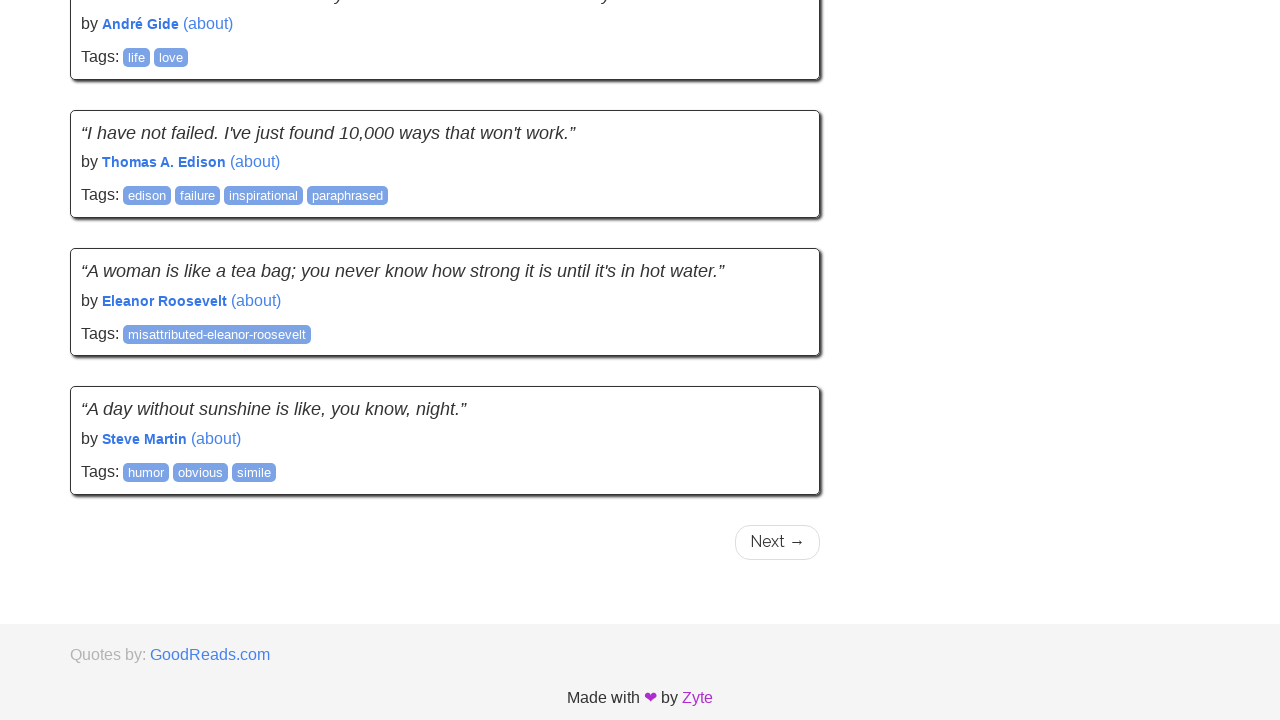

Pressed PageDown to scroll through quotes
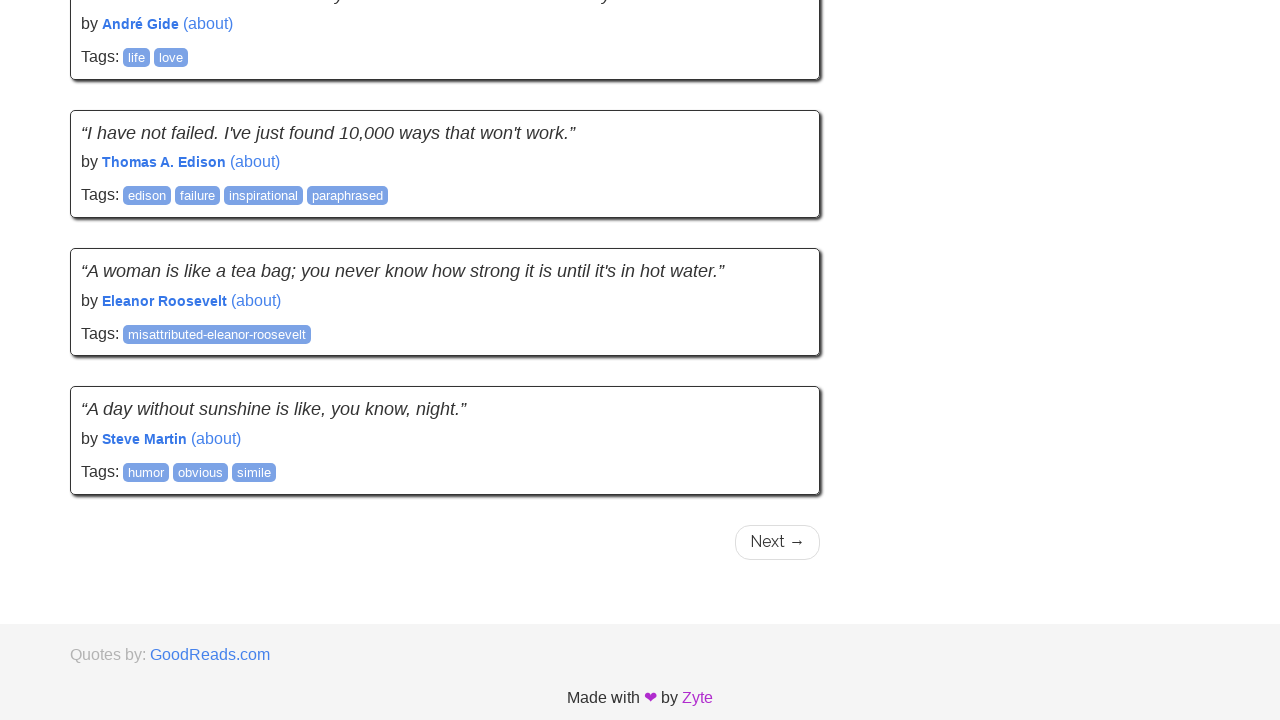

Waited 300ms between scrolls
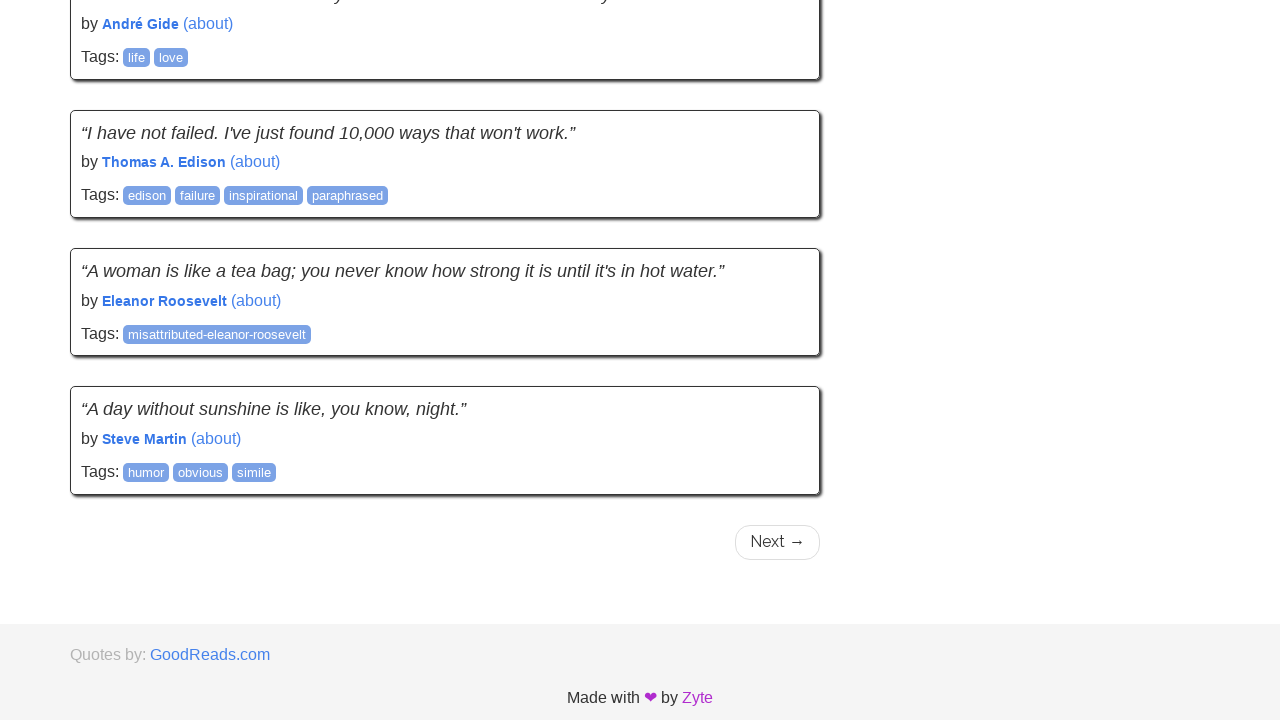

Pressed PageDown to scroll through quotes
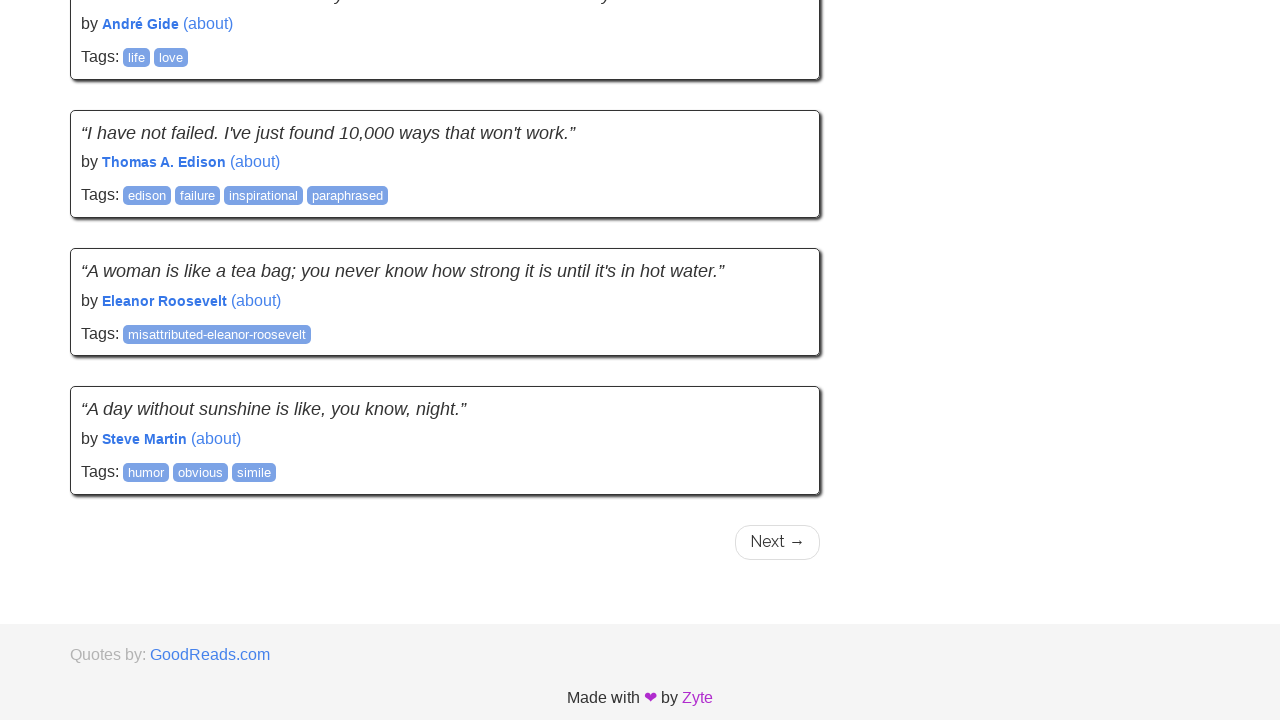

Waited 300ms between scrolls
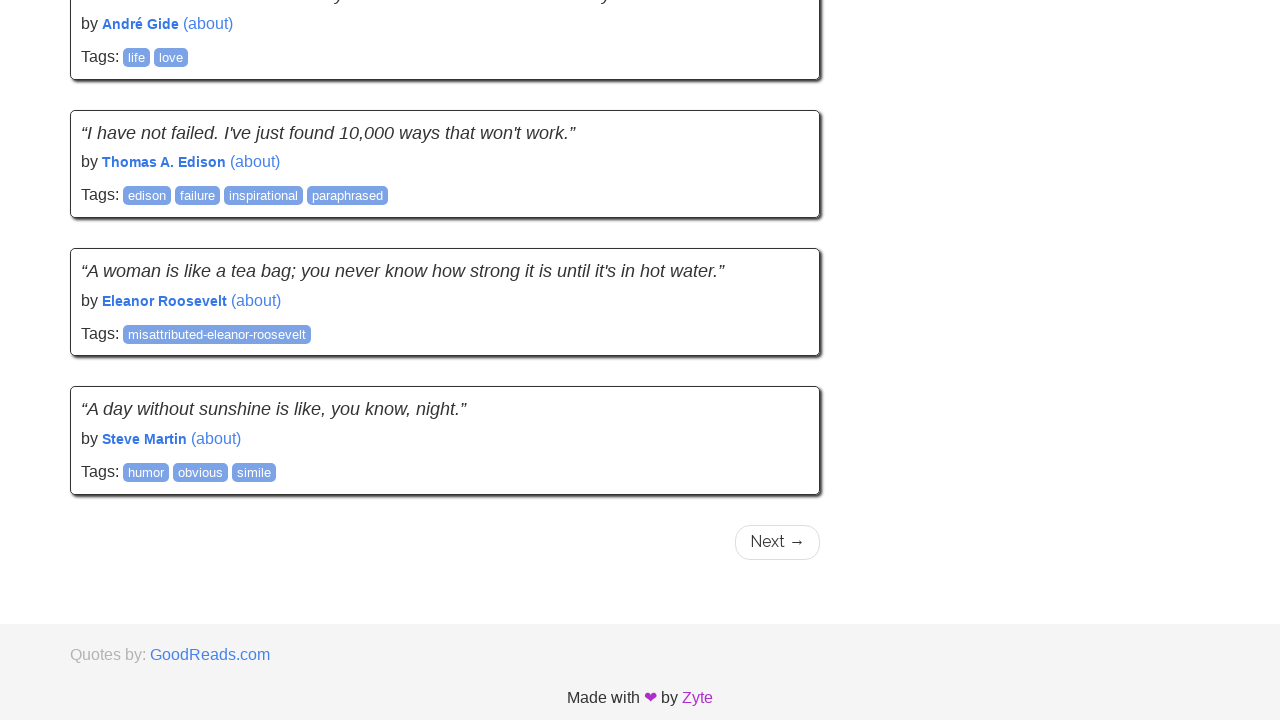

Clicked 'Next' button to navigate to next page of quotes at (778, 542) on .next > a
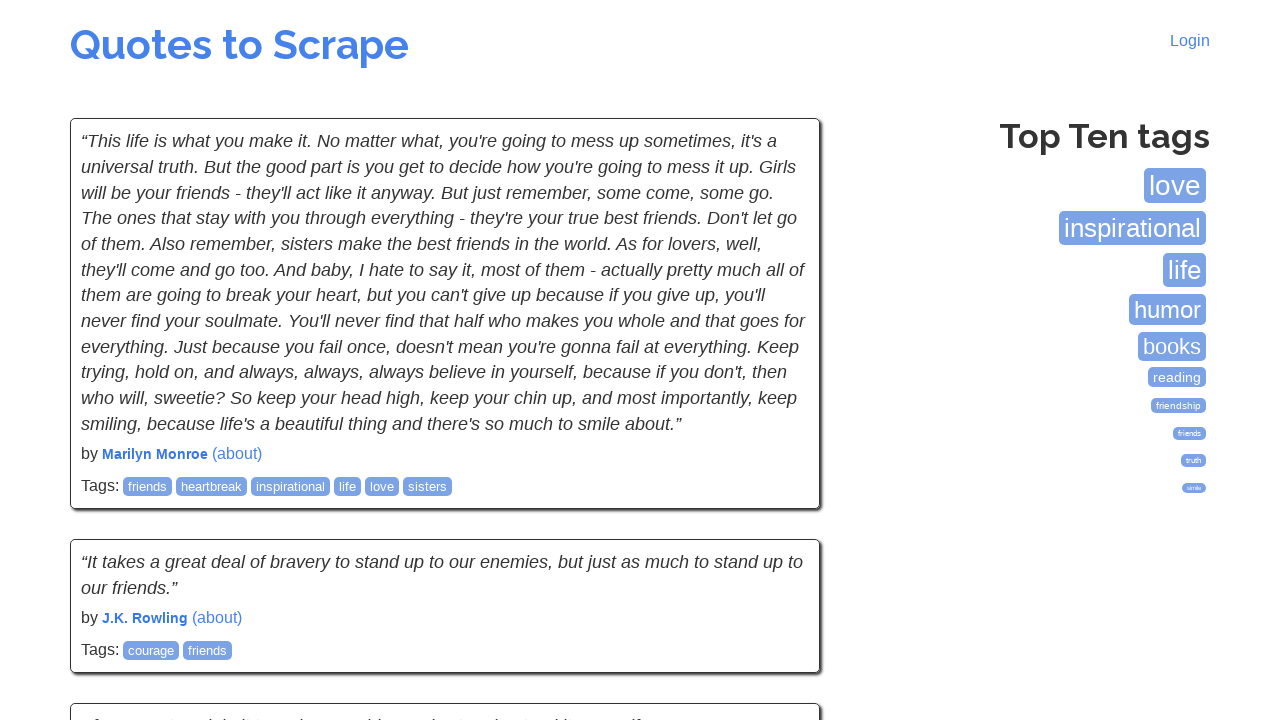

Waited for next page of quotes to load
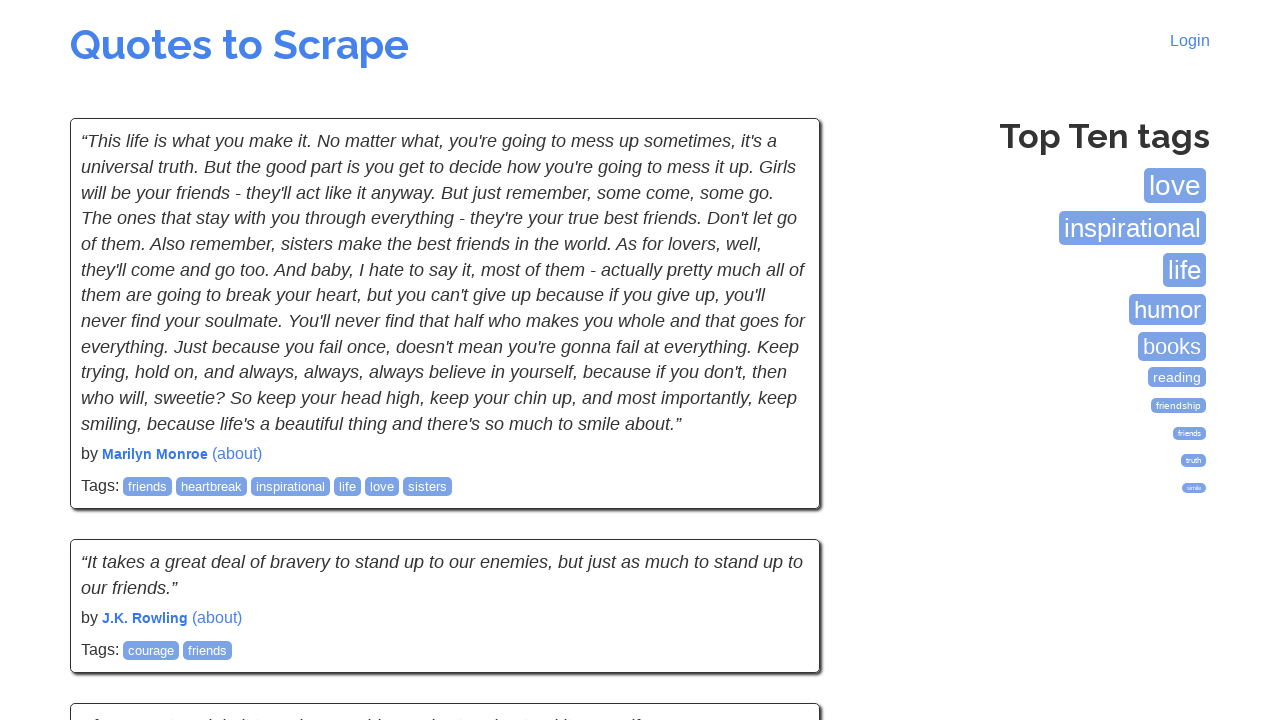

Waited for quotes to load on page 2
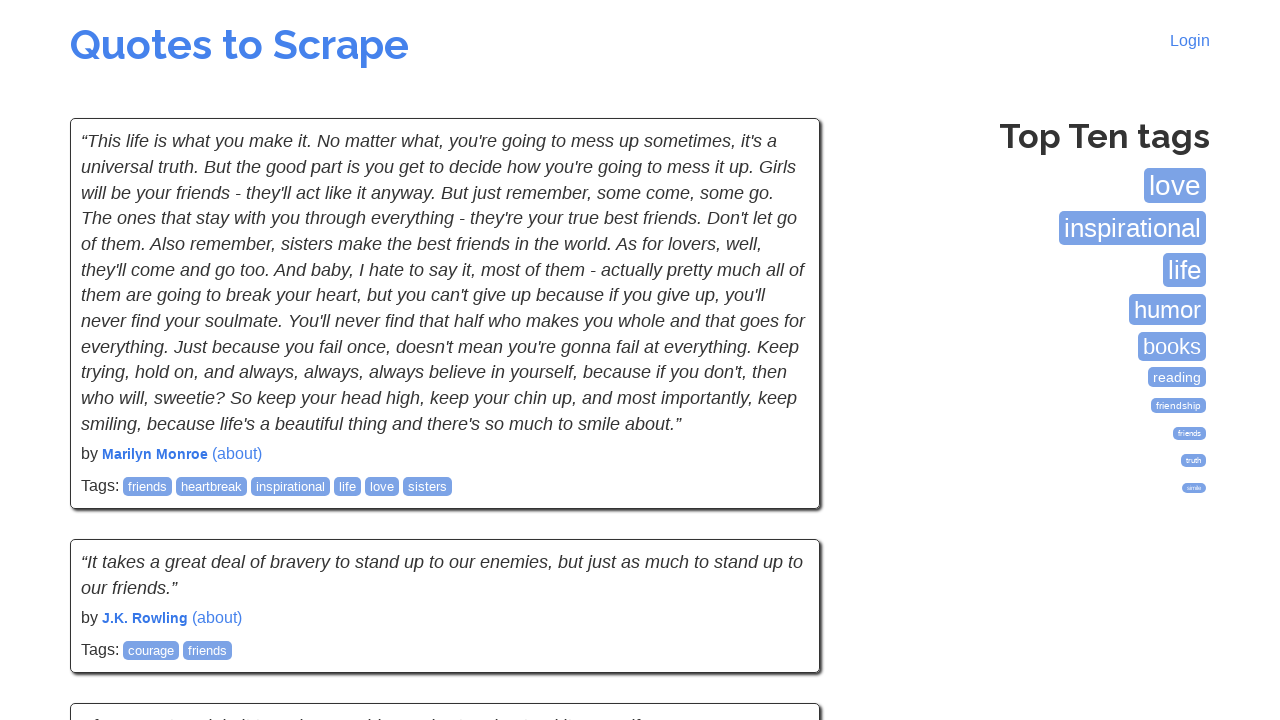

Pressed PageDown to scroll through quotes
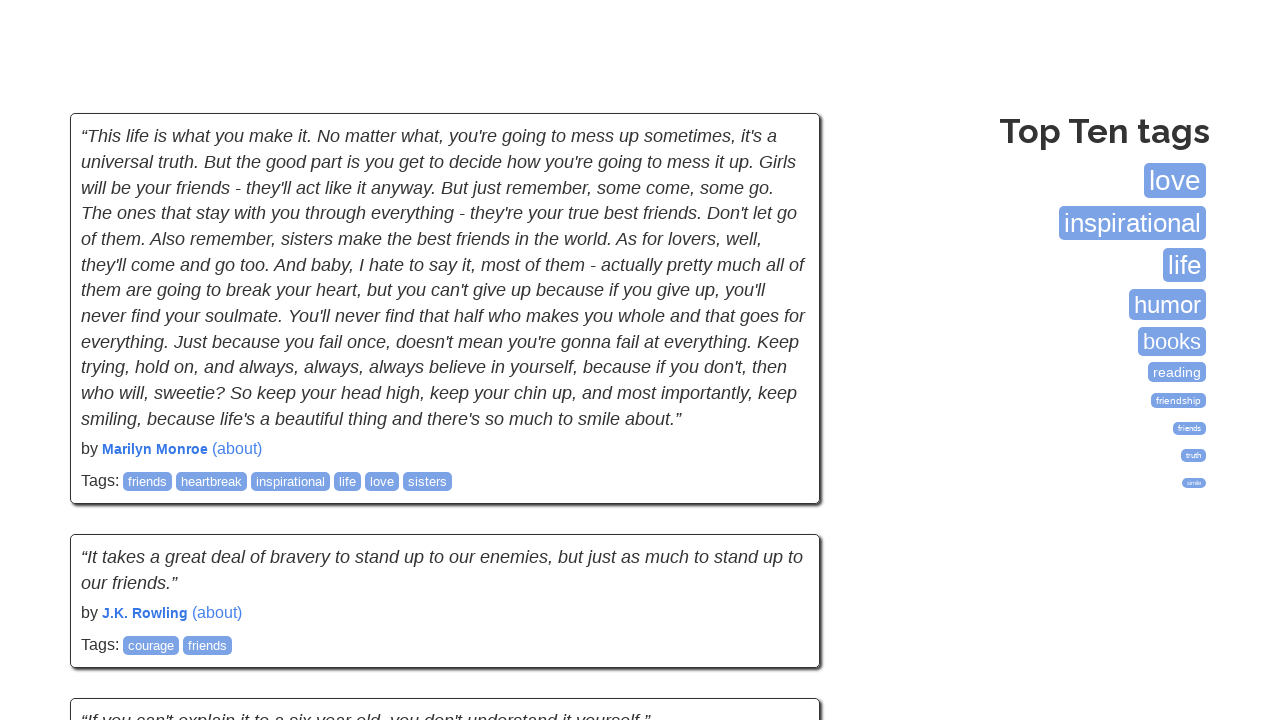

Waited 300ms between scrolls
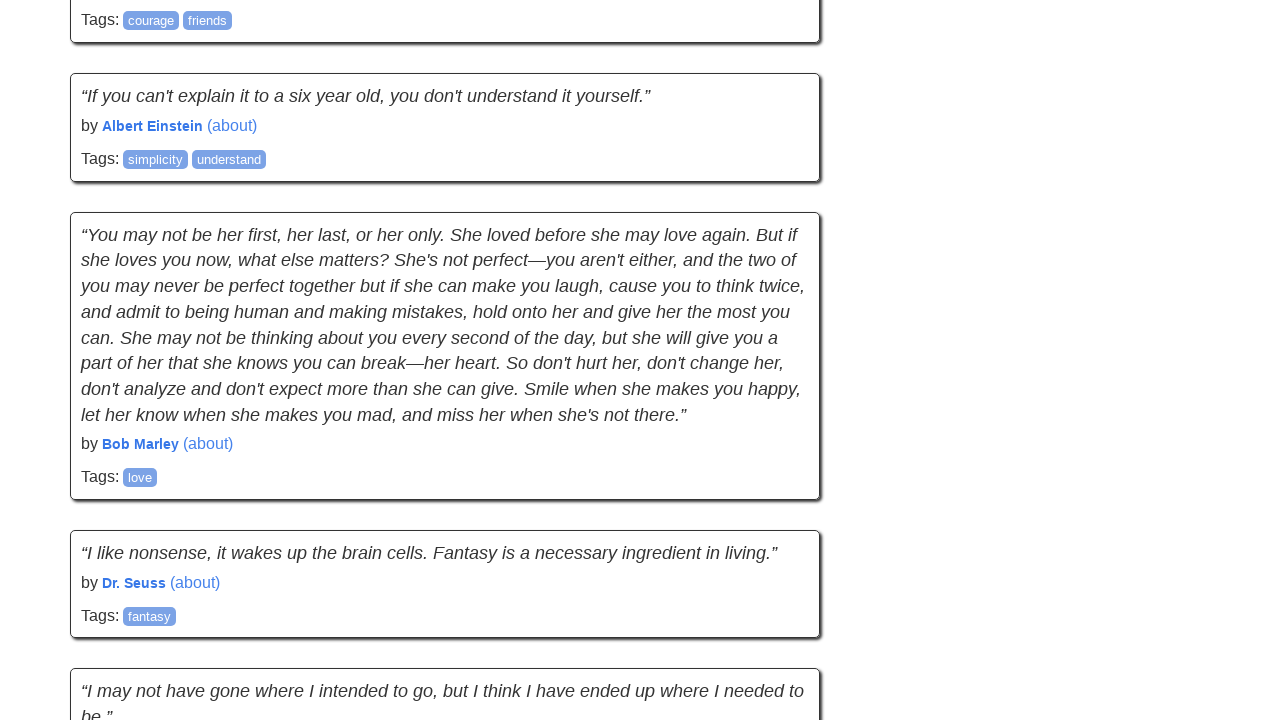

Pressed PageDown to scroll through quotes
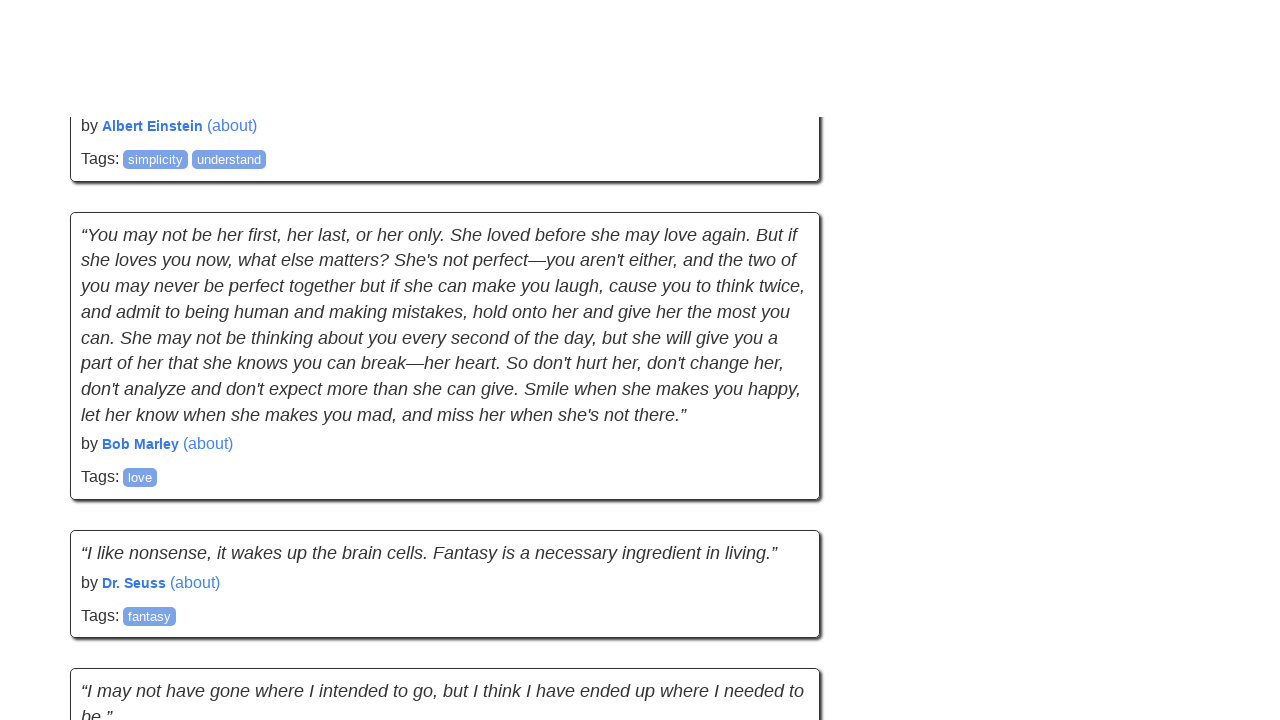

Waited 300ms between scrolls
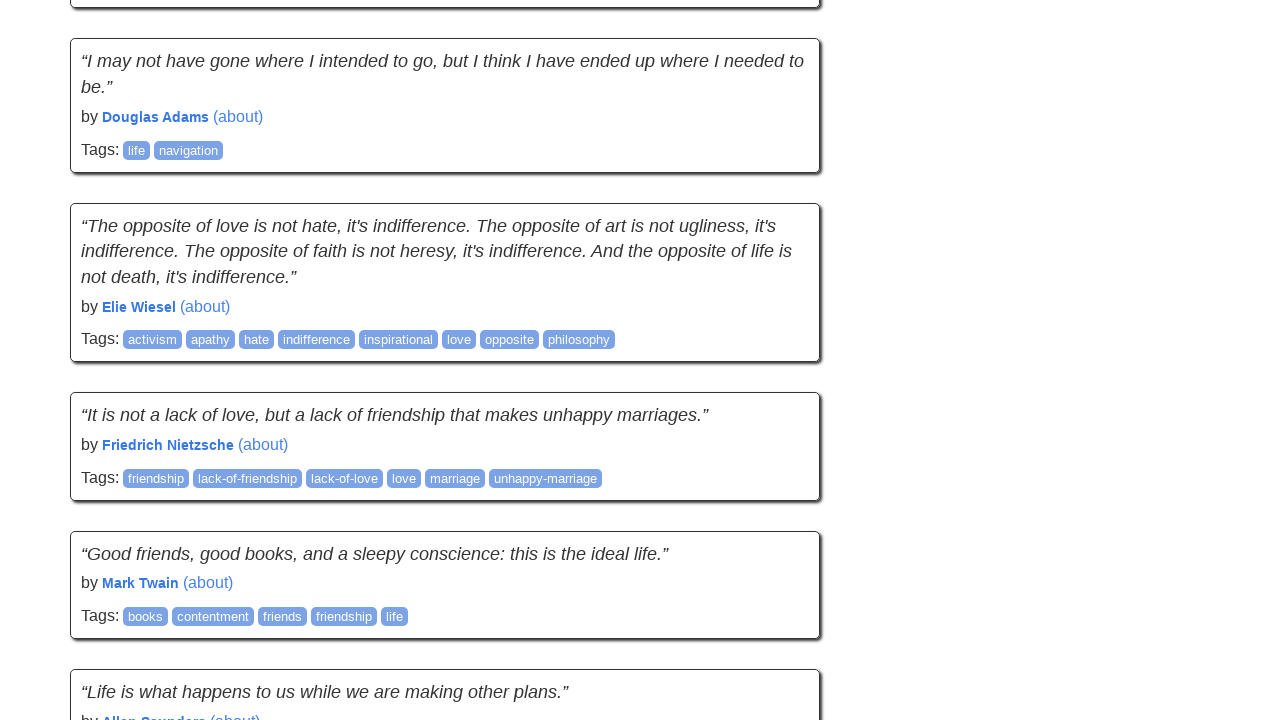

Pressed PageDown to scroll through quotes
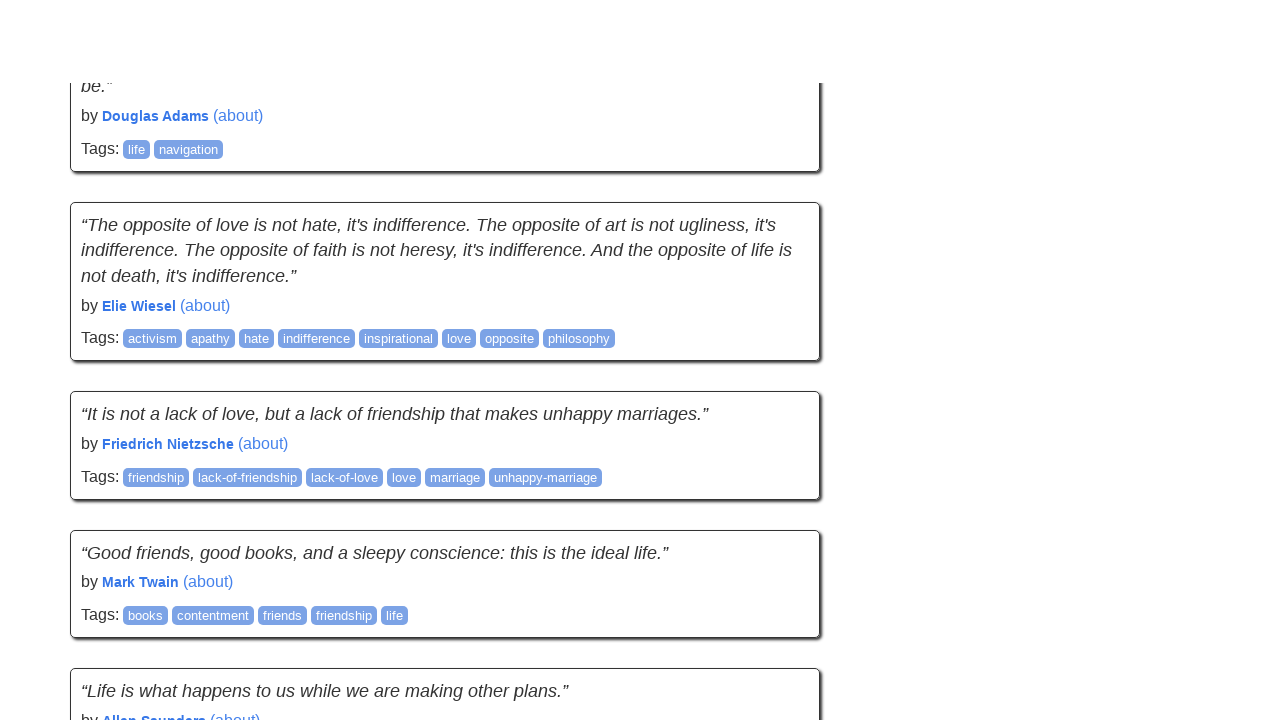

Waited 300ms between scrolls
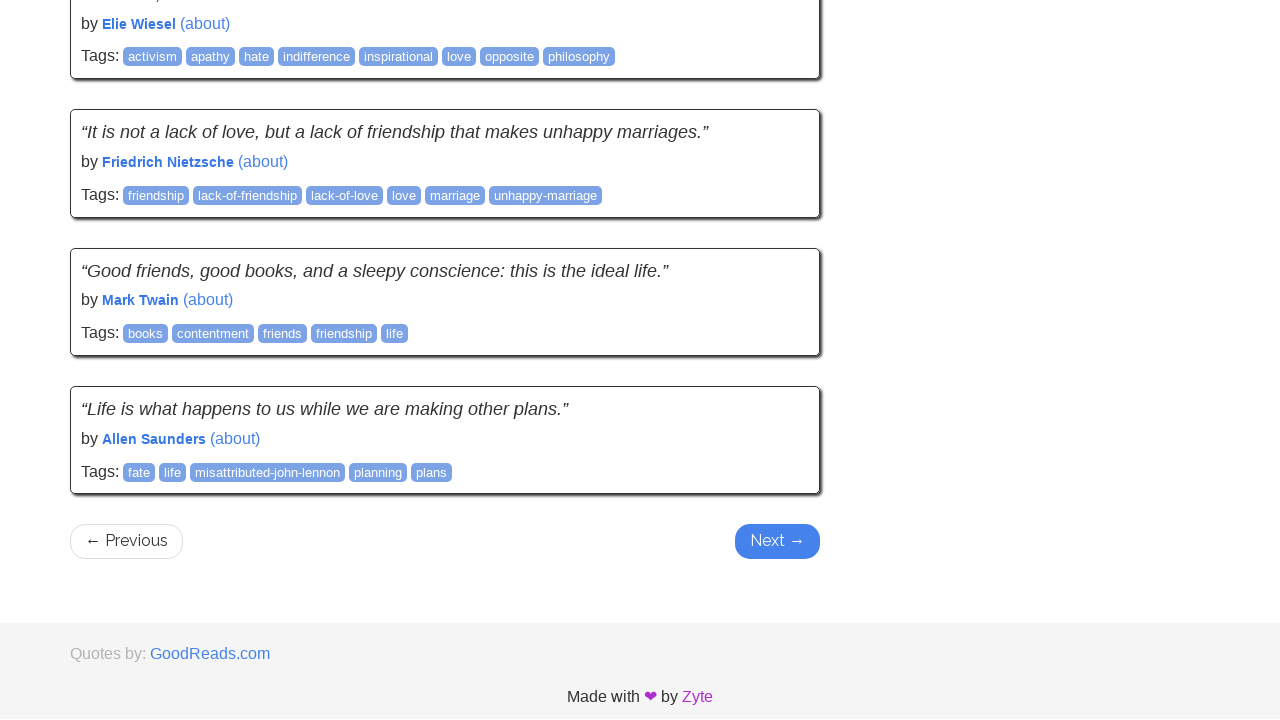

Pressed PageDown to scroll through quotes
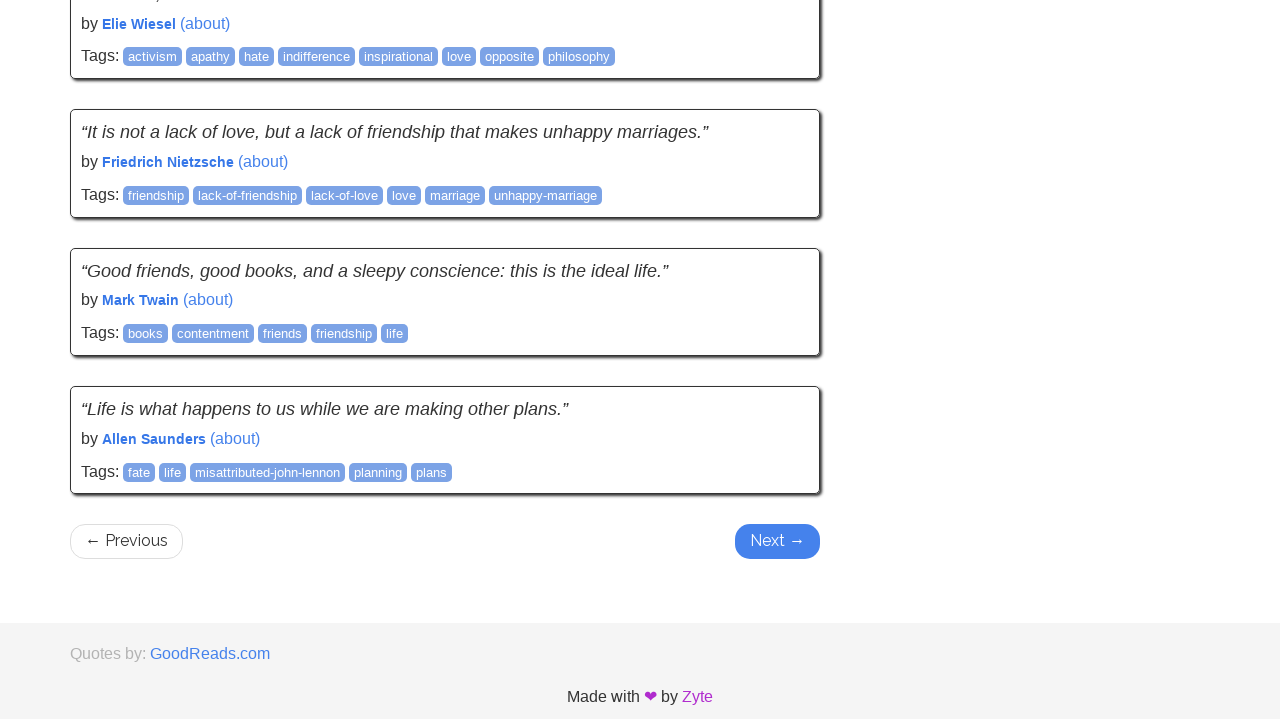

Waited 300ms between scrolls
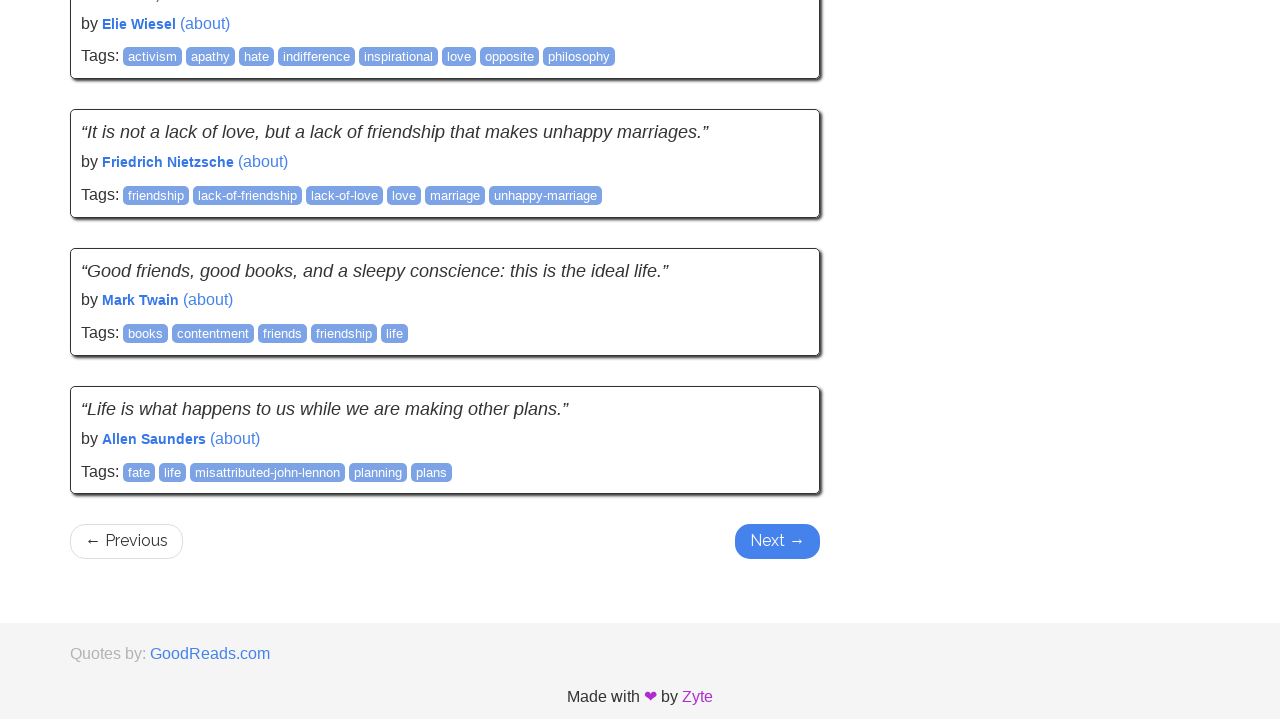

Pressed PageDown to scroll through quotes
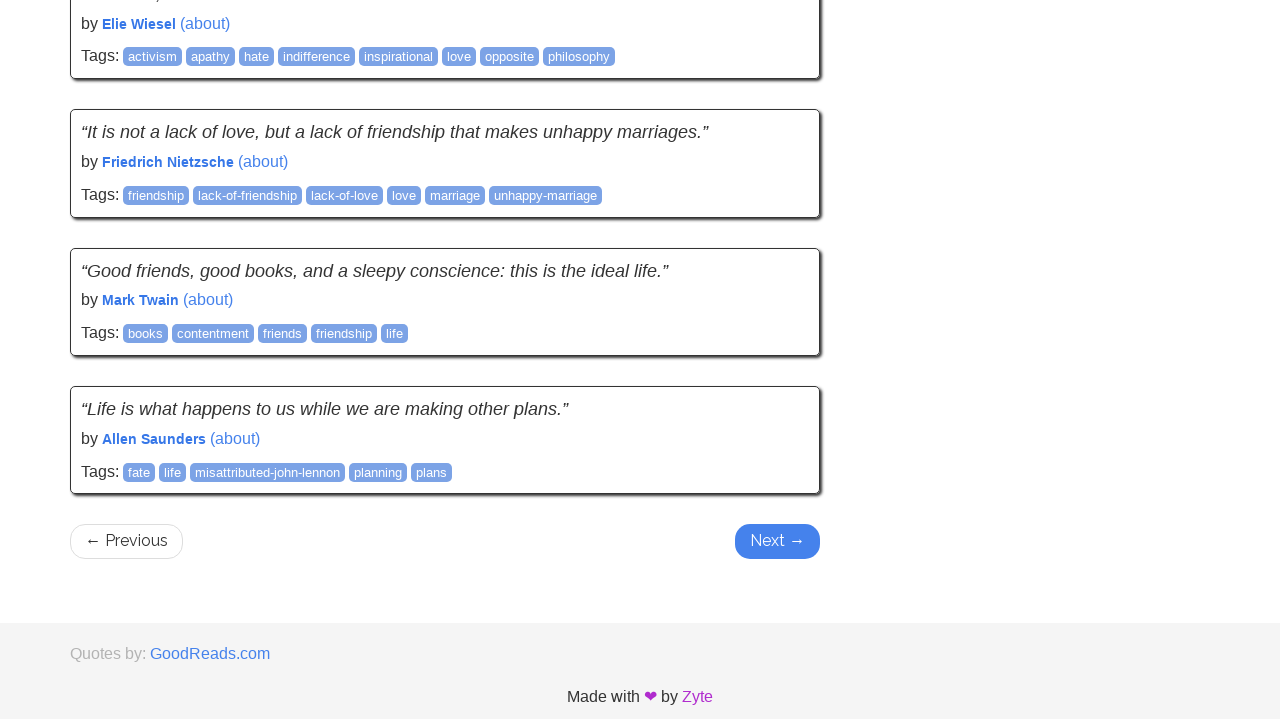

Waited 300ms between scrolls
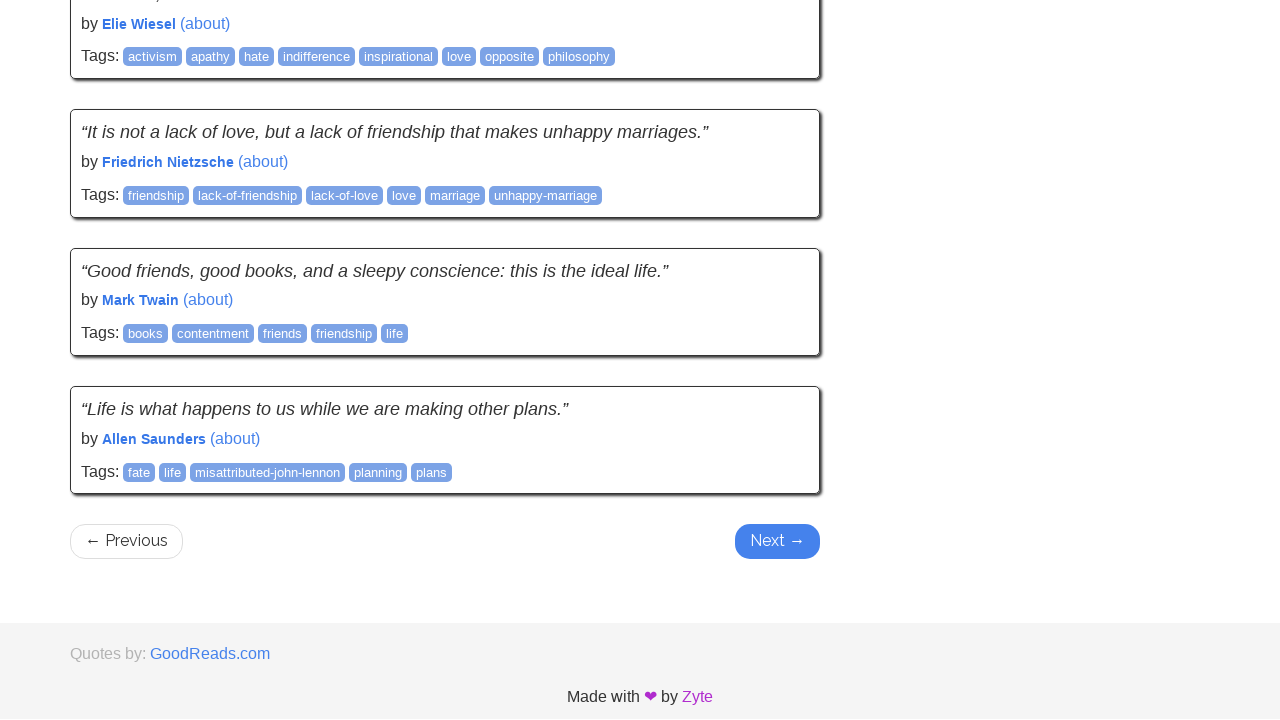

Clicked 'Next' button to navigate to next page of quotes at (778, 542) on .next > a
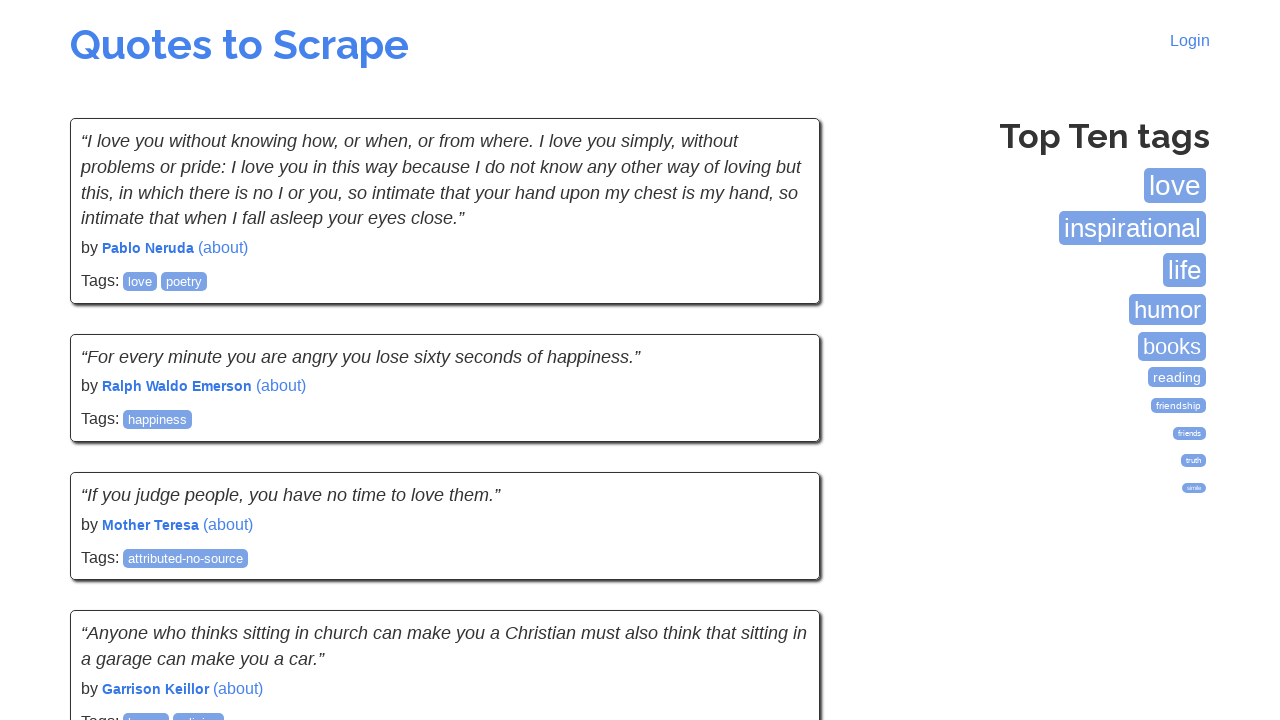

Waited for next page of quotes to load
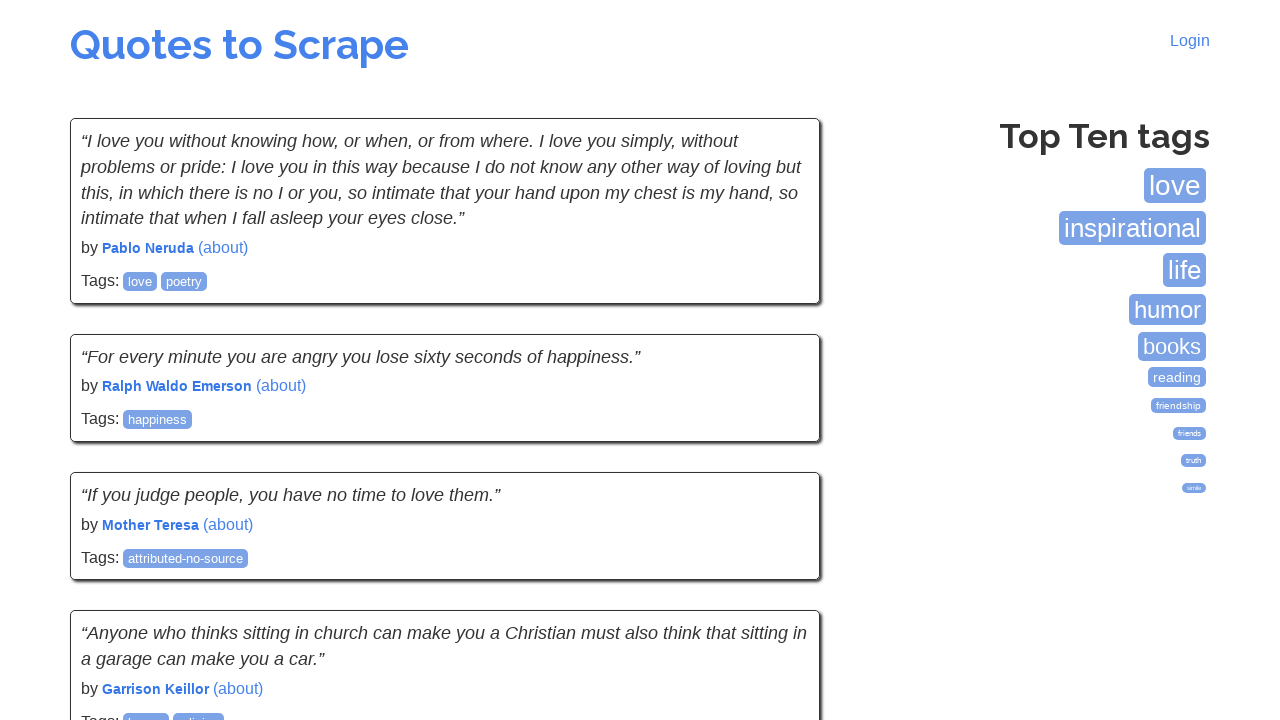

Waited for quotes to load on page 3
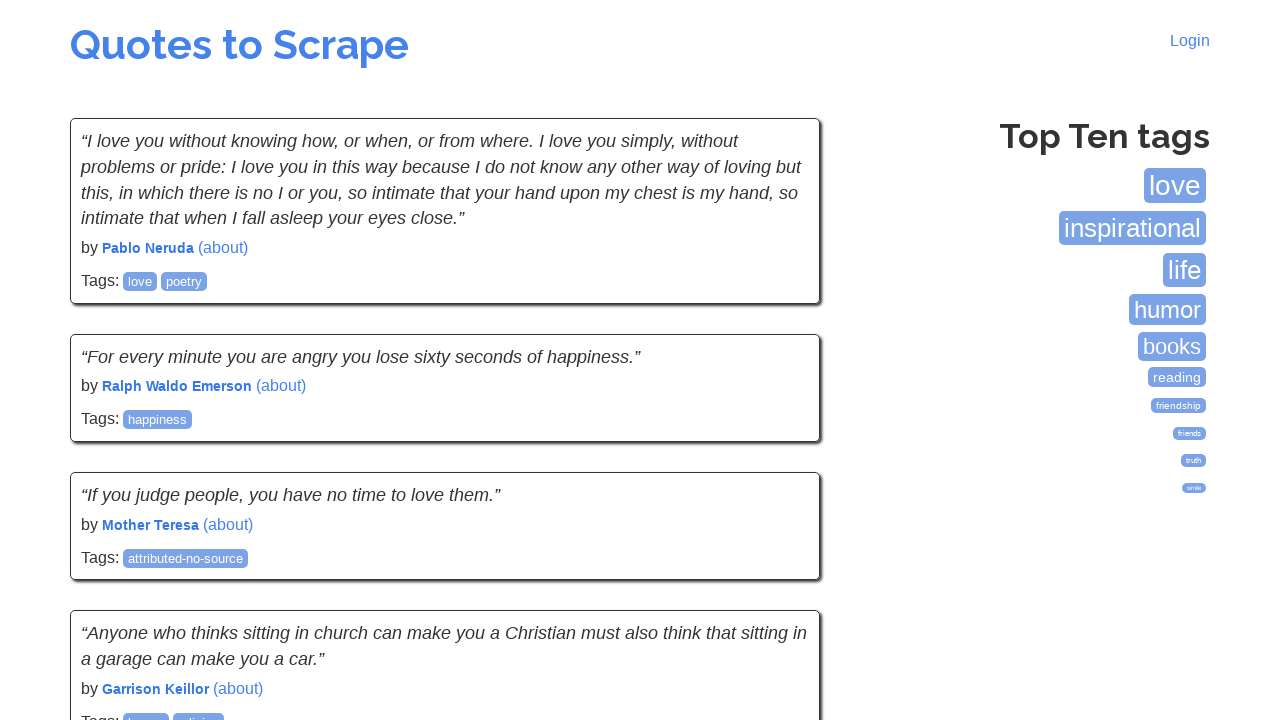

Pressed PageDown to scroll through quotes
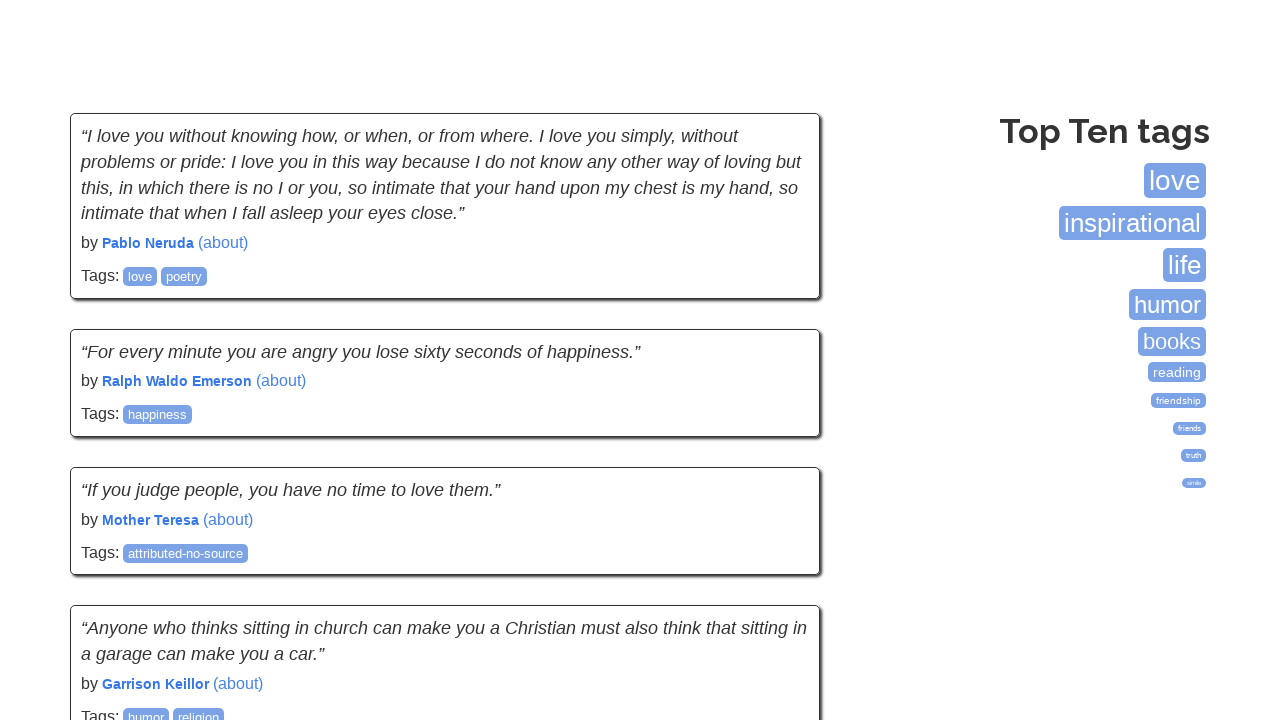

Waited 300ms between scrolls
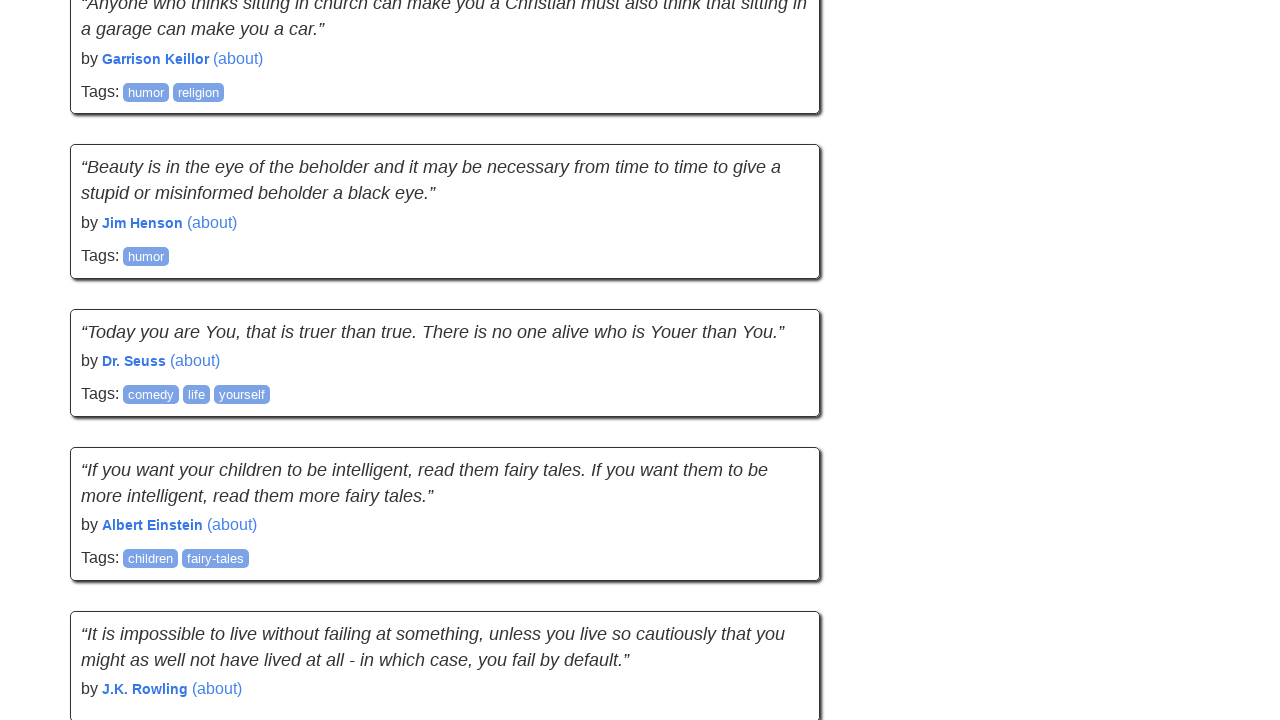

Pressed PageDown to scroll through quotes
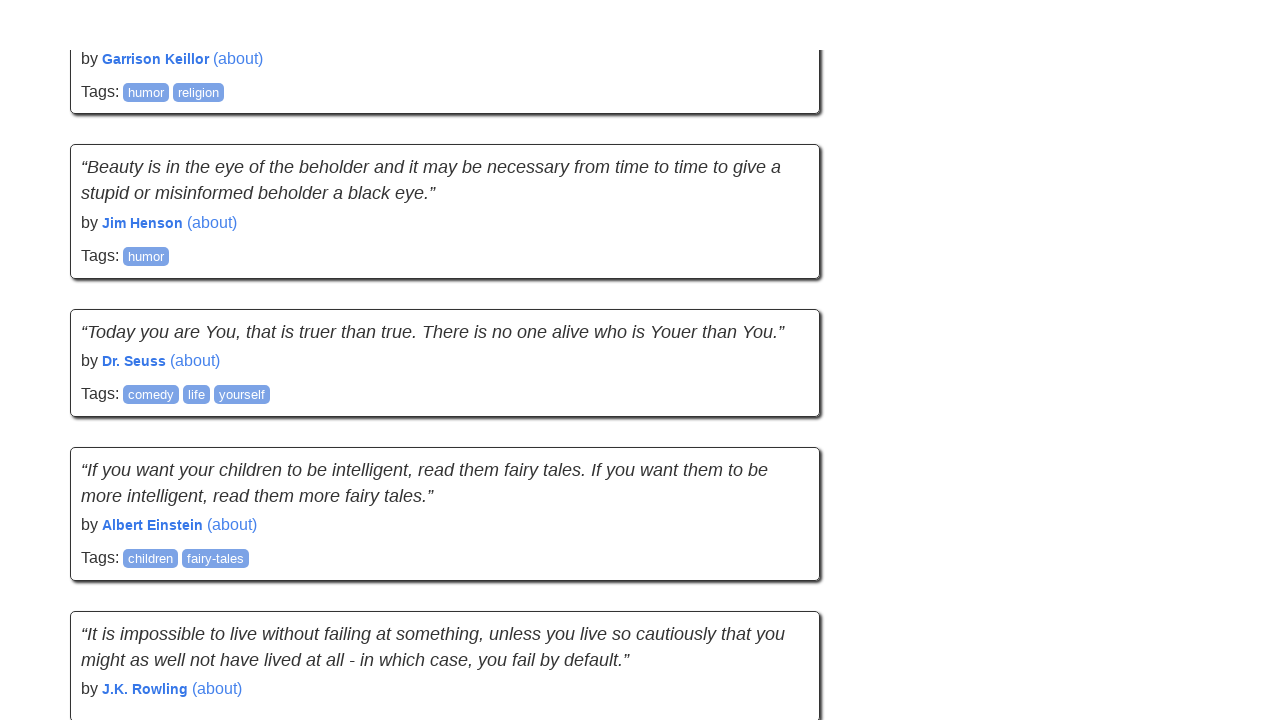

Waited 300ms between scrolls
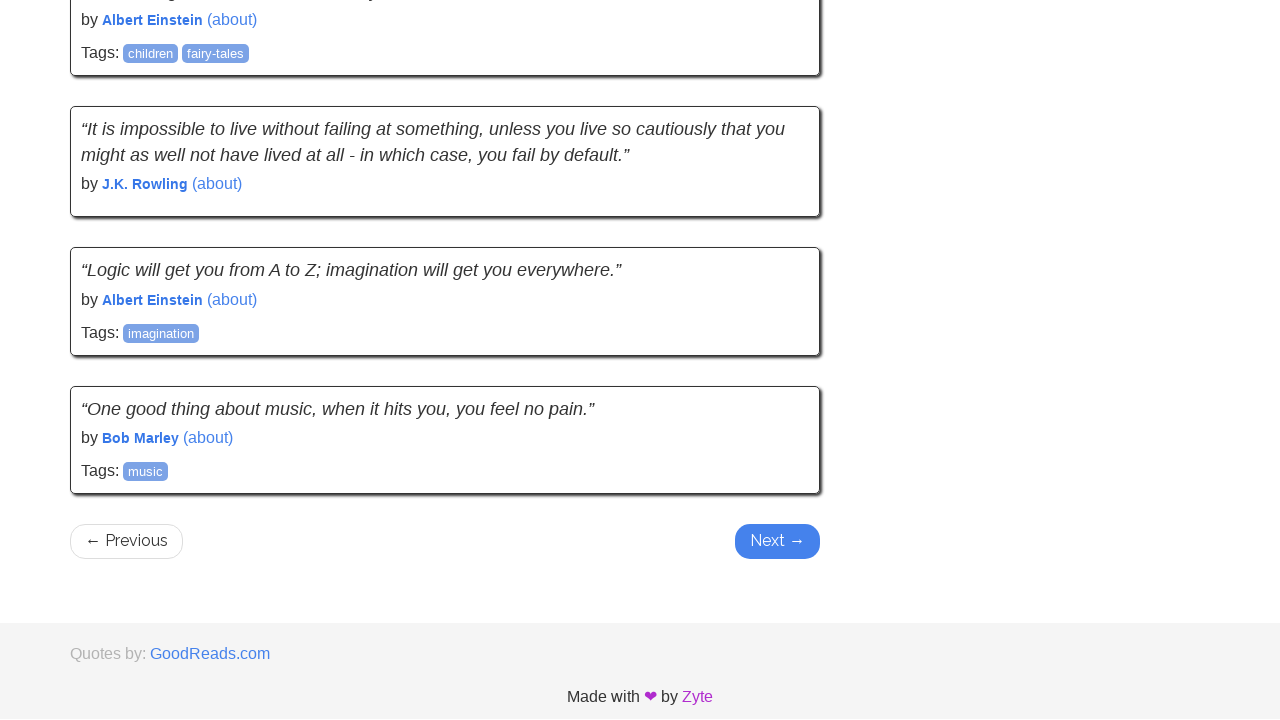

Pressed PageDown to scroll through quotes
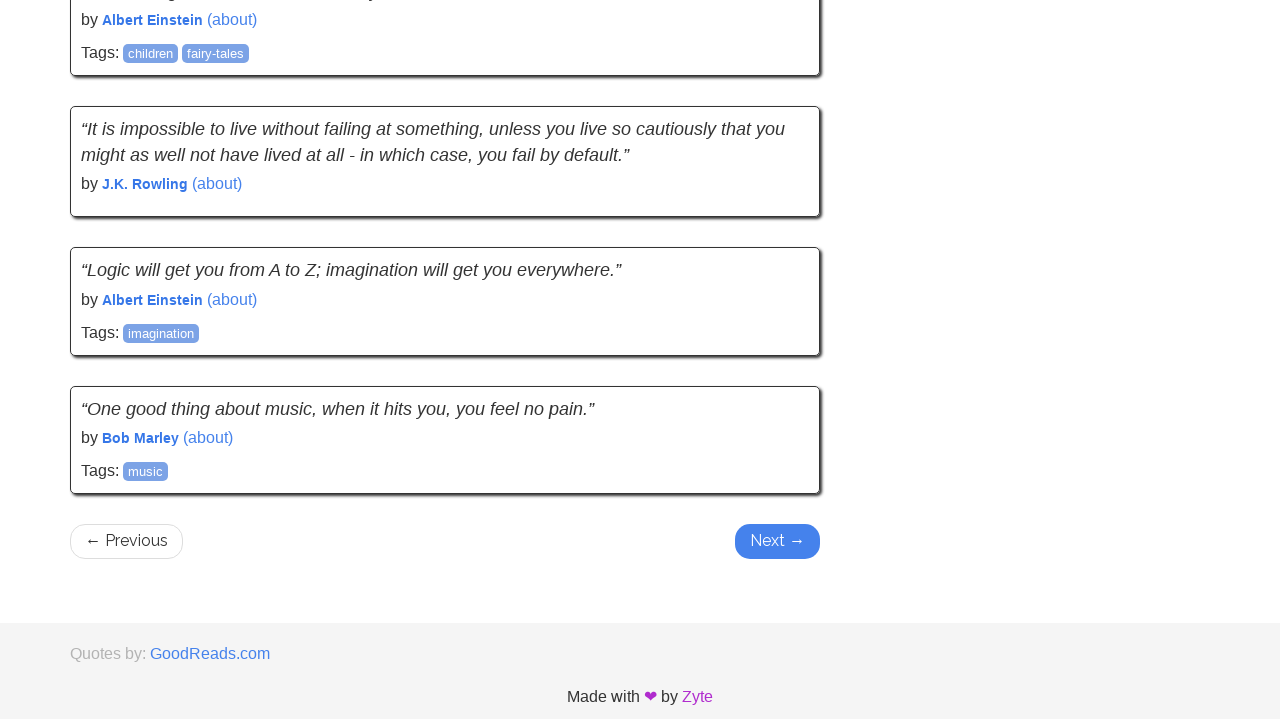

Waited 300ms between scrolls
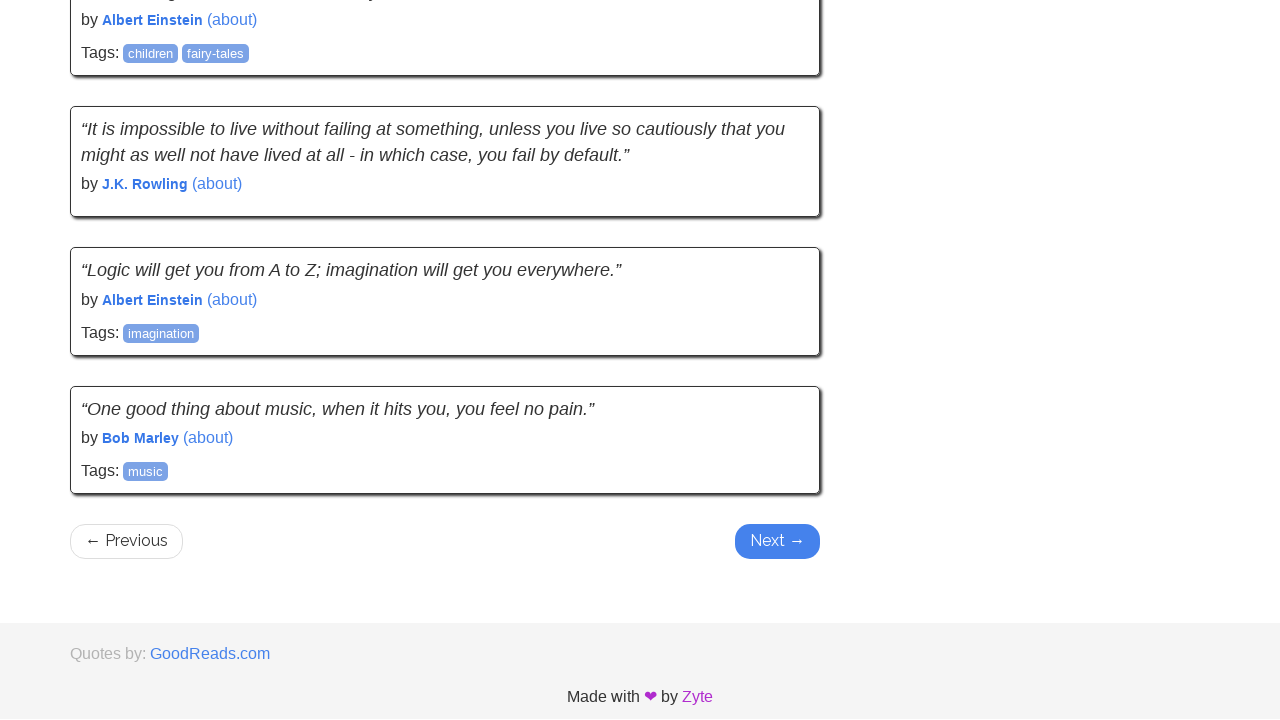

Pressed PageDown to scroll through quotes
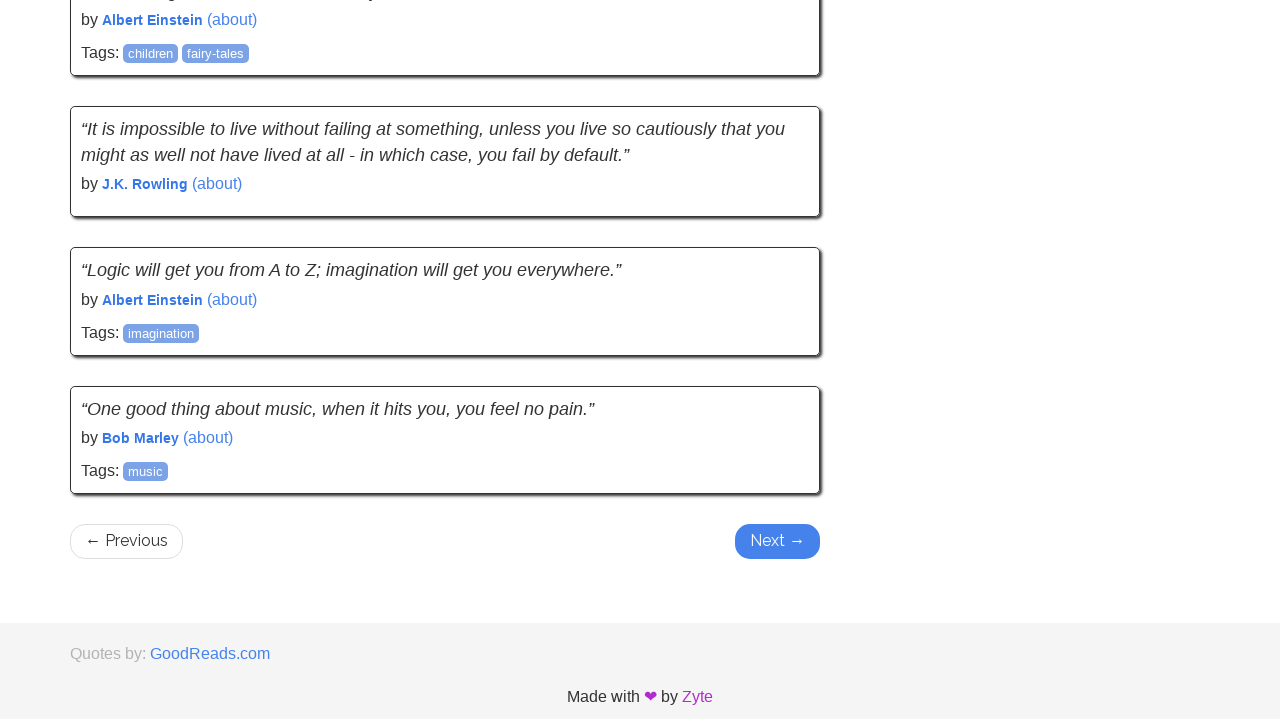

Waited 300ms between scrolls
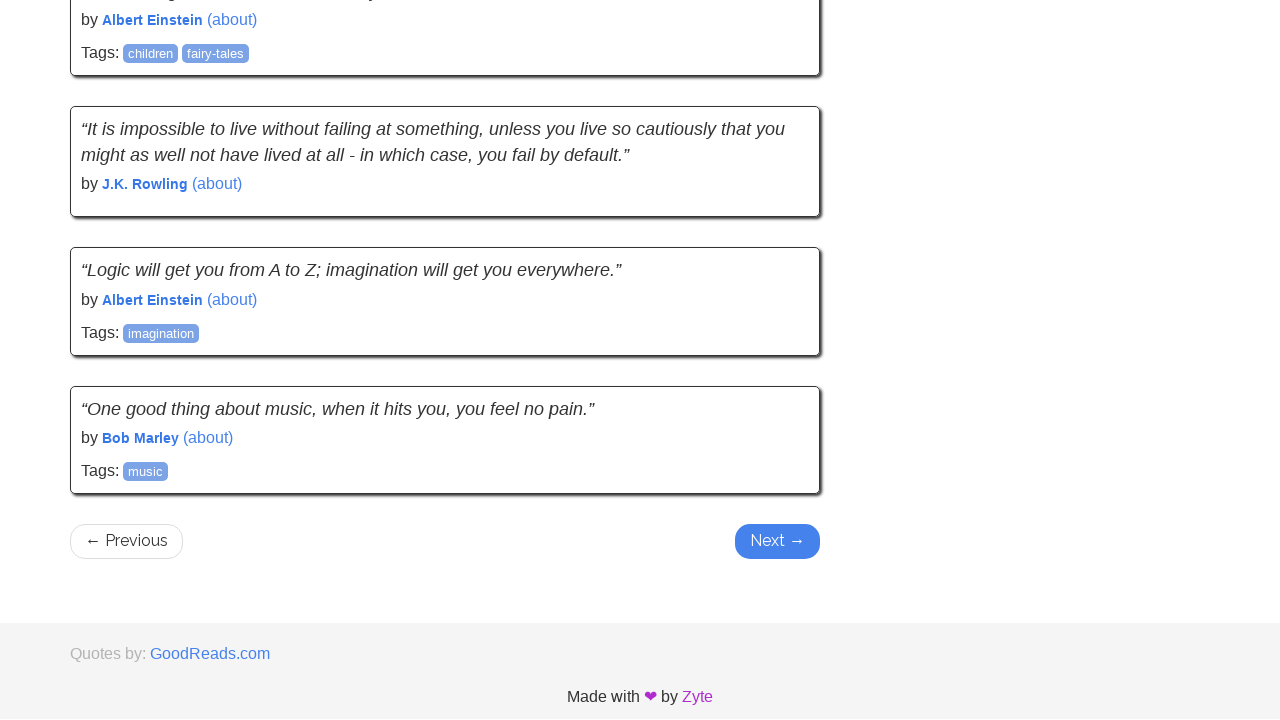

Pressed PageDown to scroll through quotes
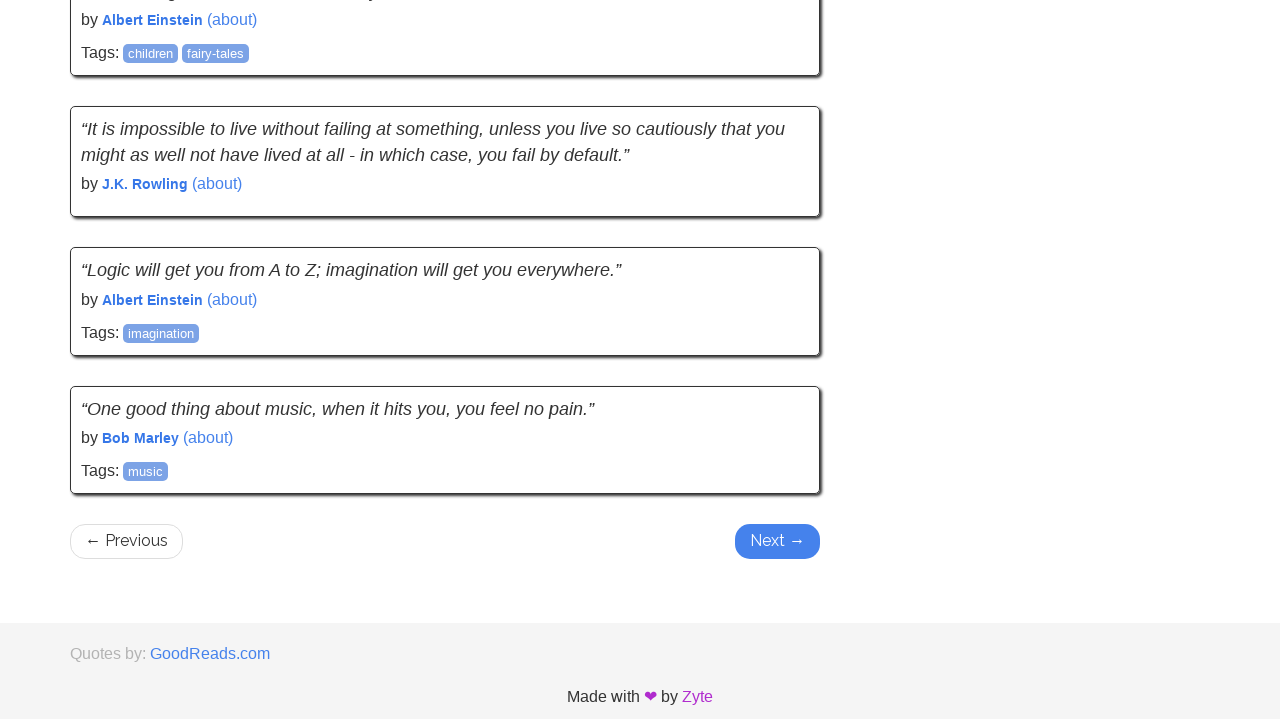

Waited 300ms between scrolls
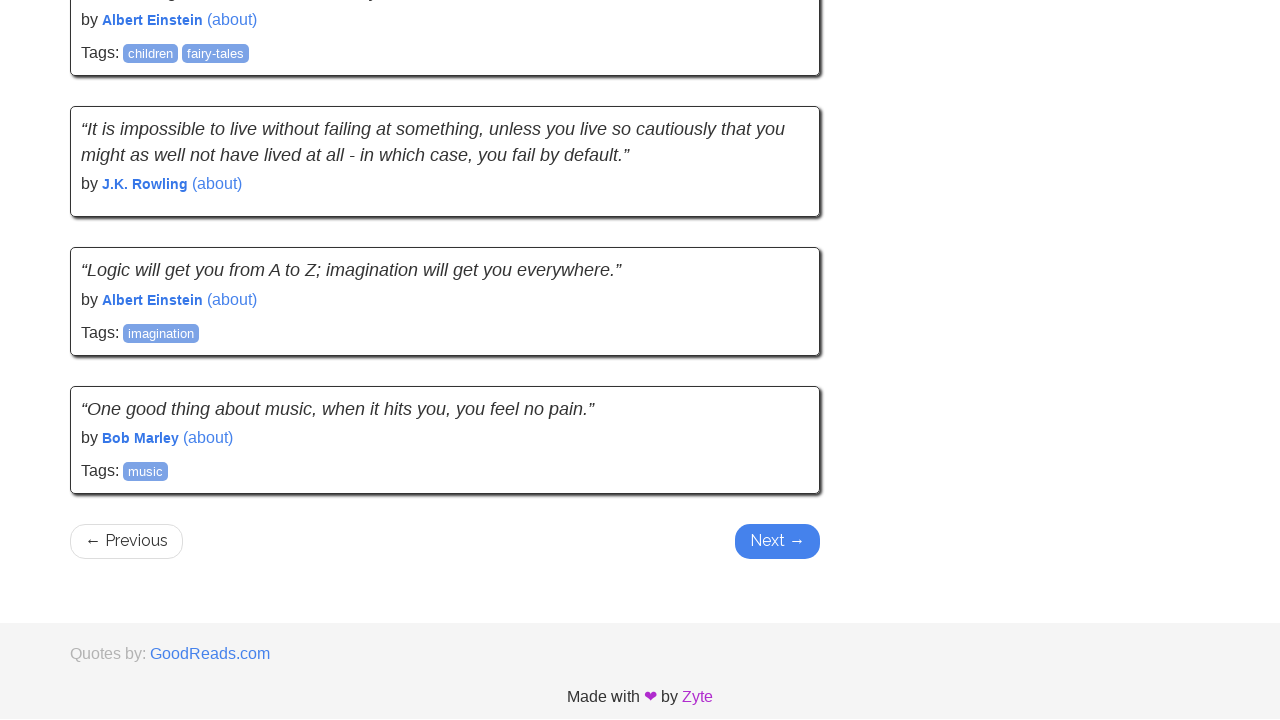

Clicked 'Next' button to navigate to next page of quotes at (778, 542) on .next > a
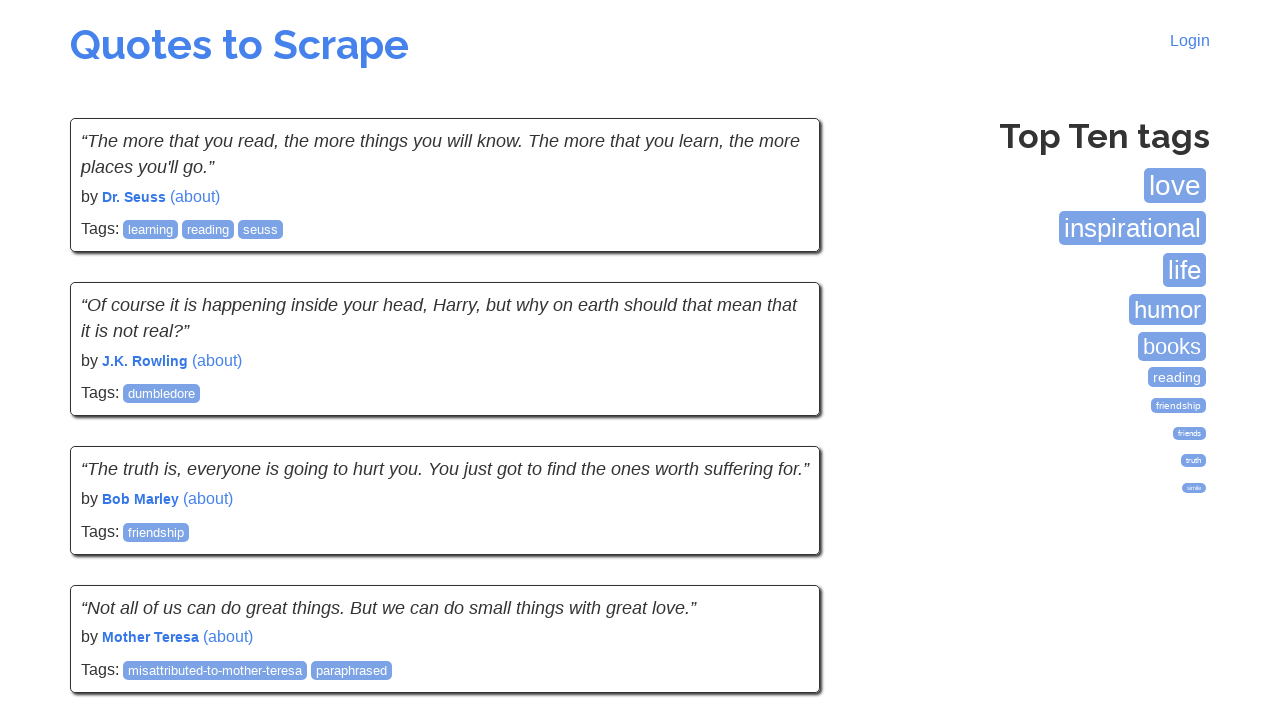

Waited for next page of quotes to load
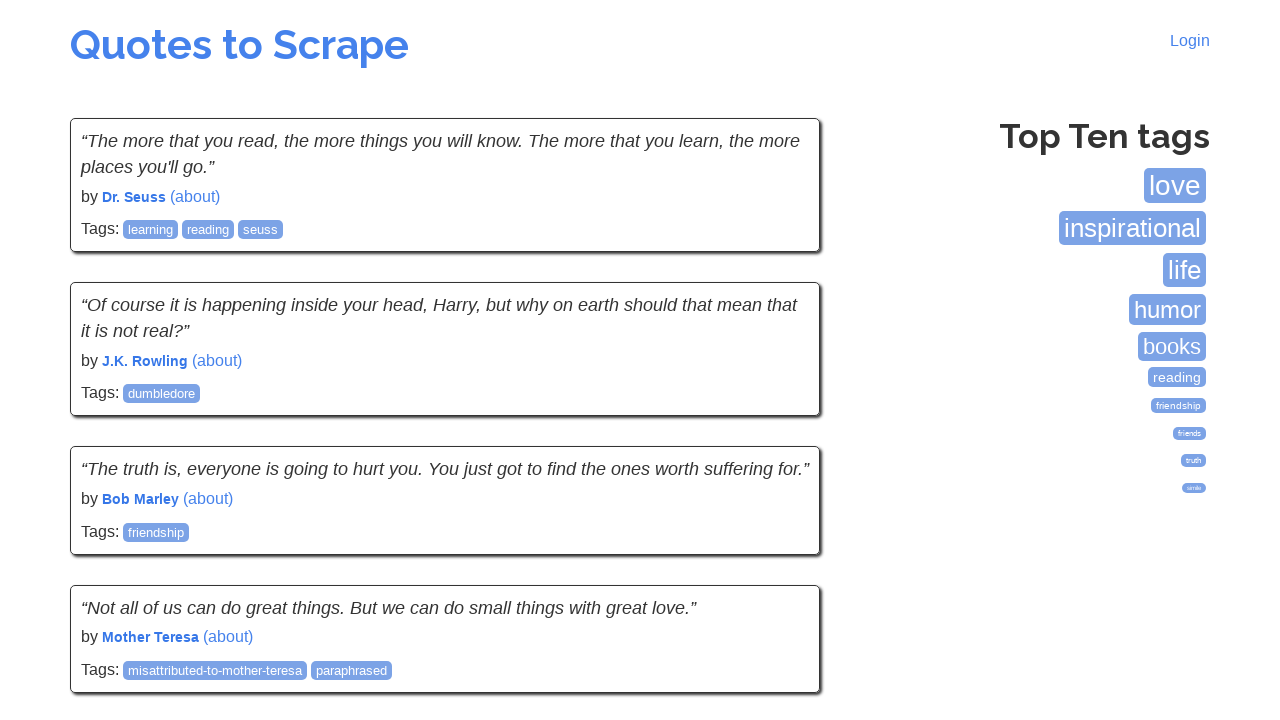

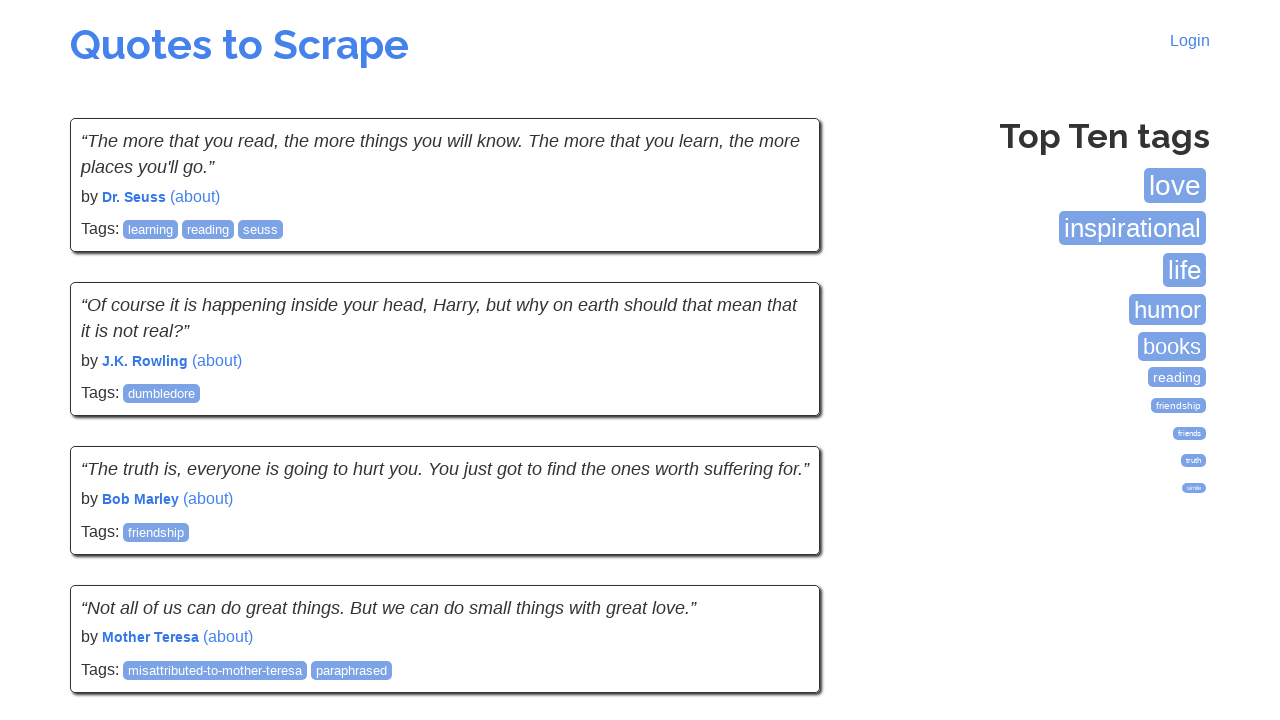